Interacts with the Splice beatmaker interface by dismissing initial modals and clicking various instrument buttons to create a beat pattern

Starting URL: https://splice.com/sounds/beatmaker

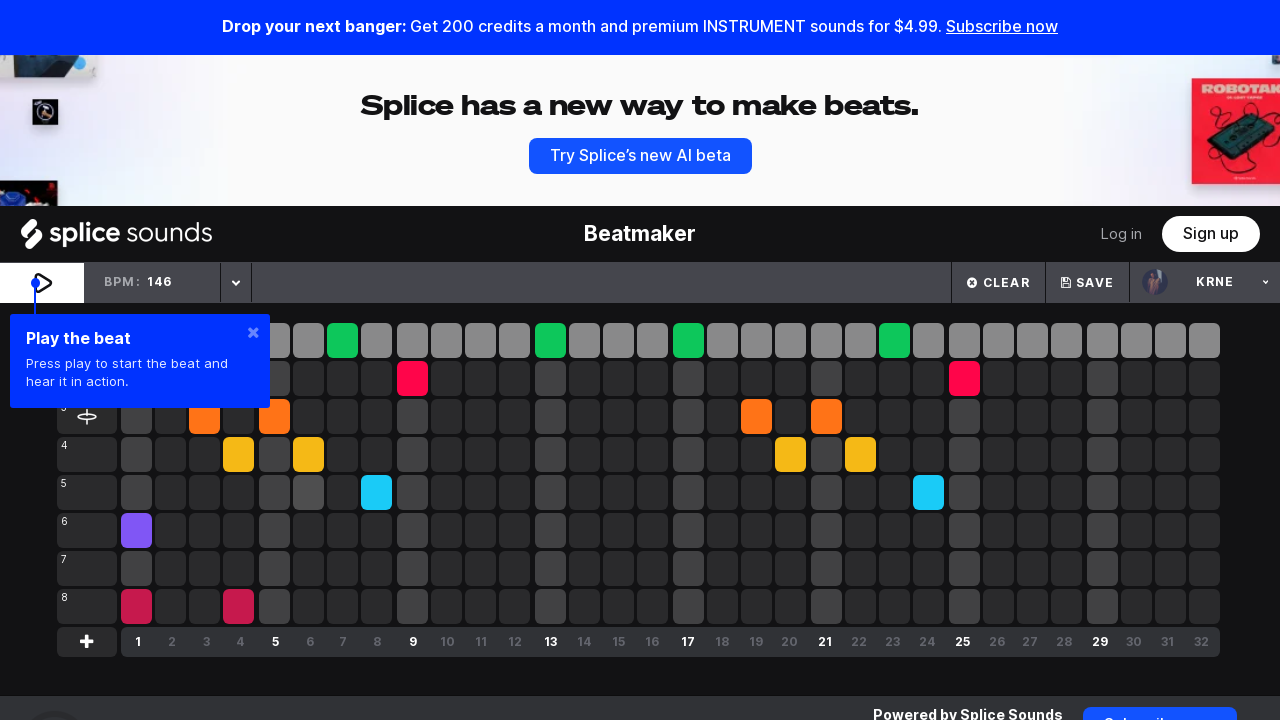

Clicked close button to dismiss modal at (254, 332) on i.fa.fa-close
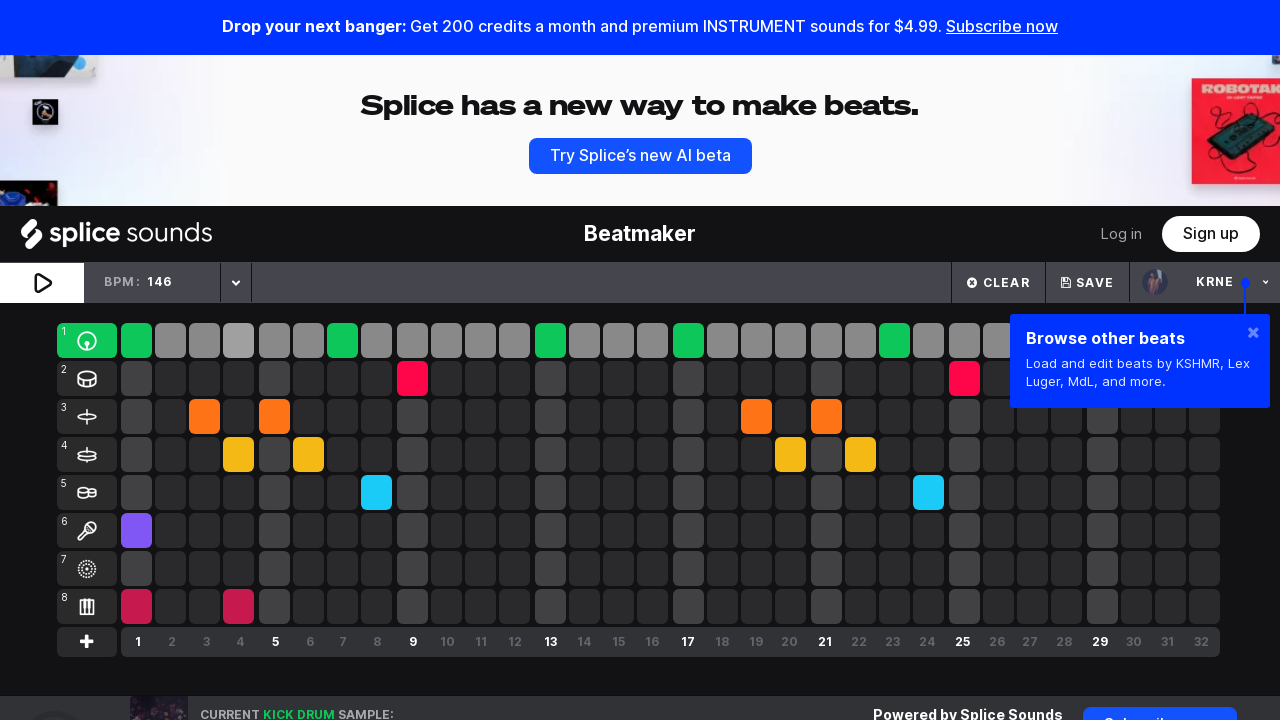

Waited 300ms for modal dismissal
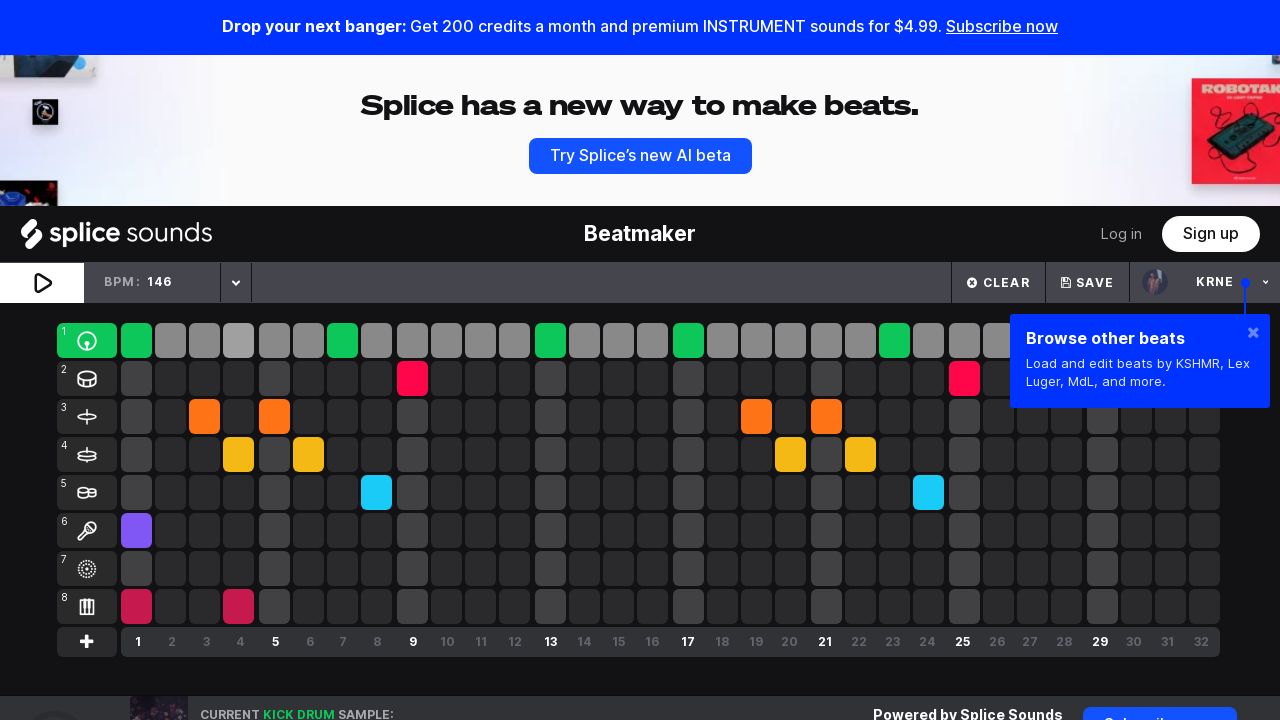

Clicked close button to dismiss modal at (1254, 332) on i.fa.fa-close
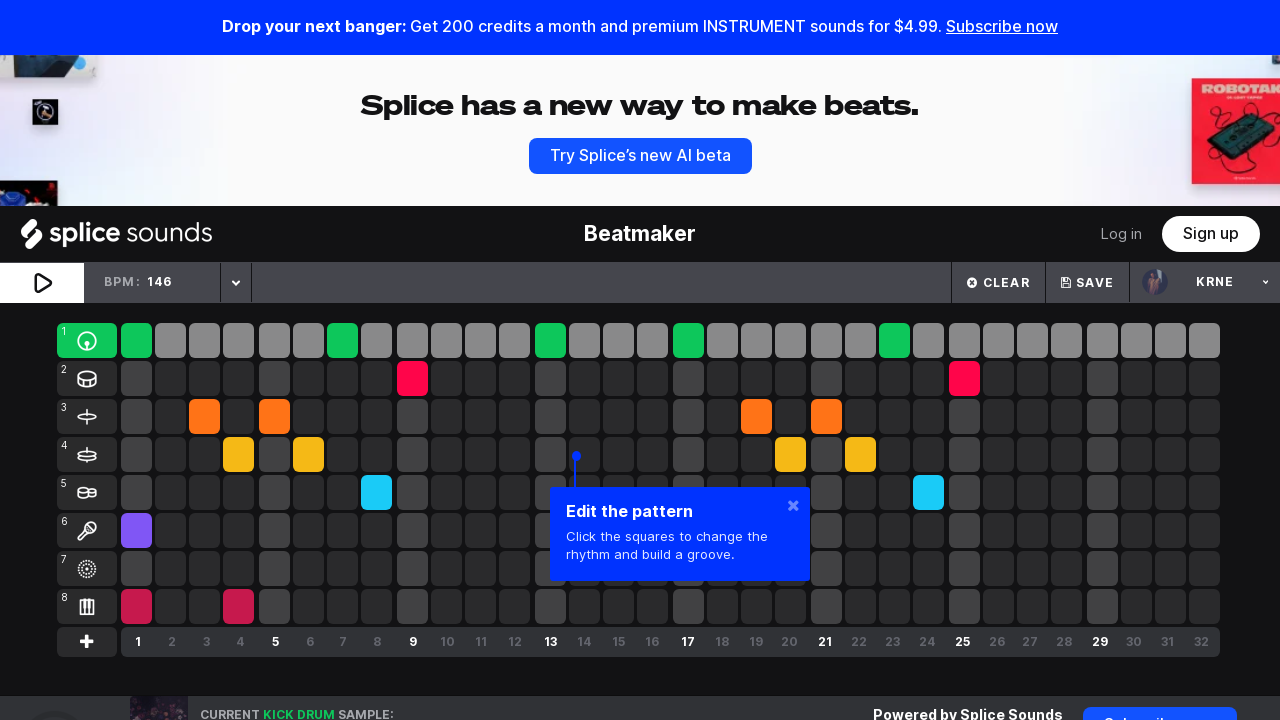

Waited 300ms for modal dismissal
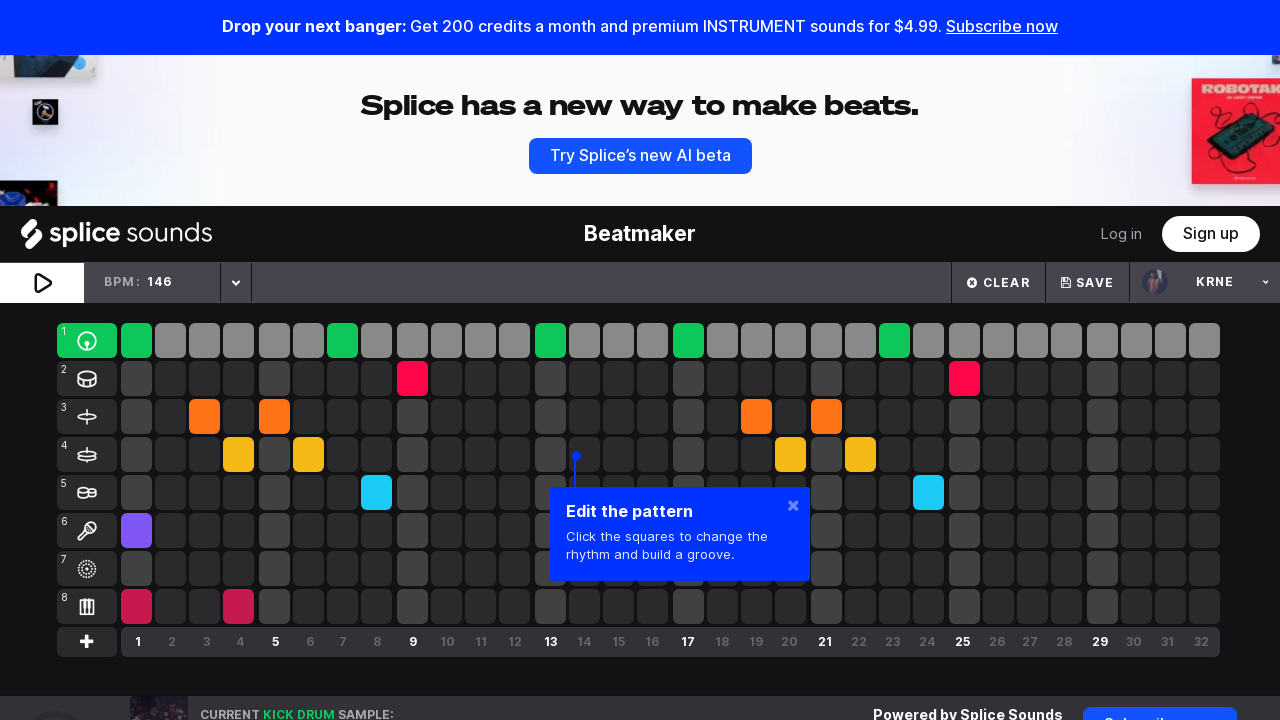

Clicked close button to dismiss modal at (794, 505) on i.fa.fa-close
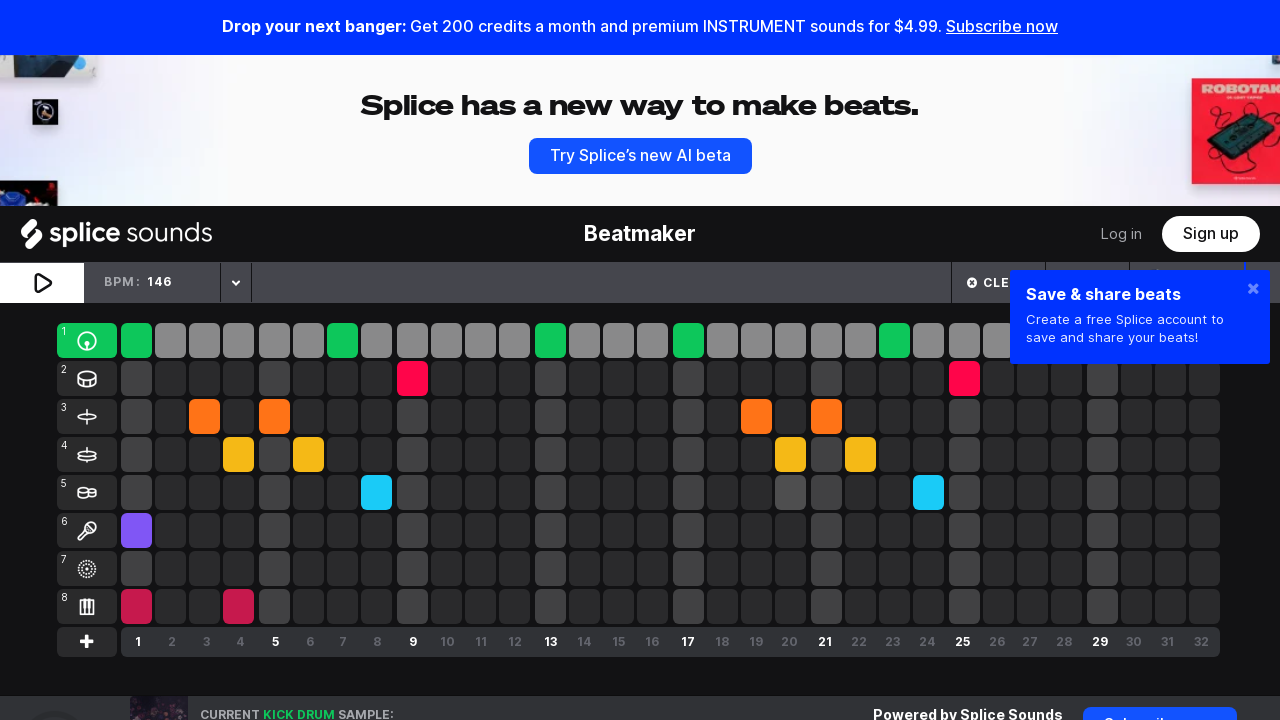

Waited 300ms for modal dismissal
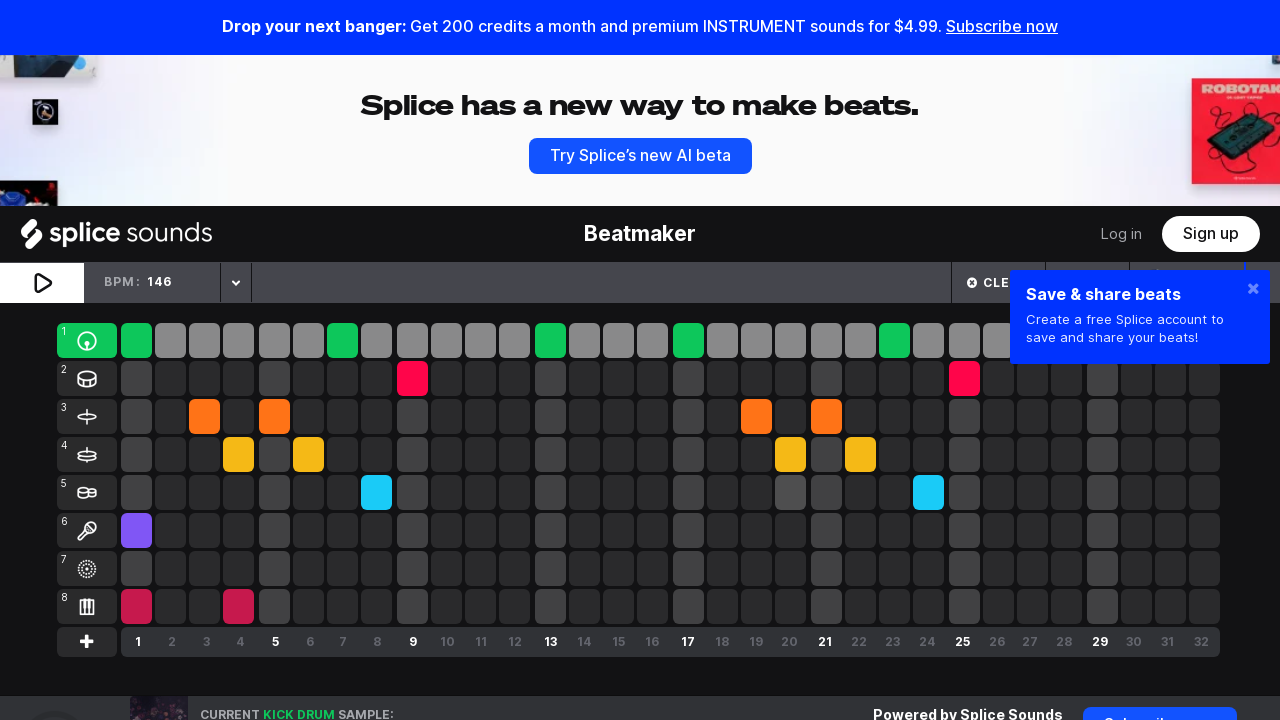

Clicked close button to dismiss modal at (1254, 288) on i.fa.fa-close
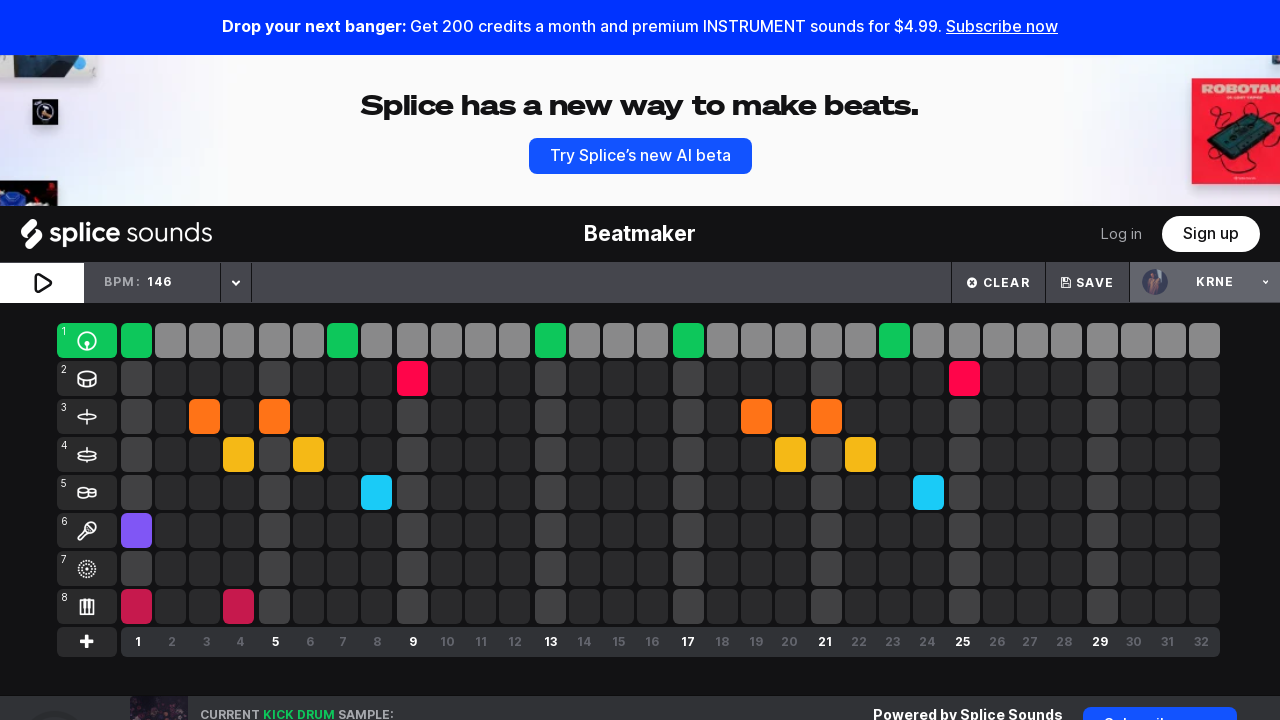

Waited 300ms for modal dismissal
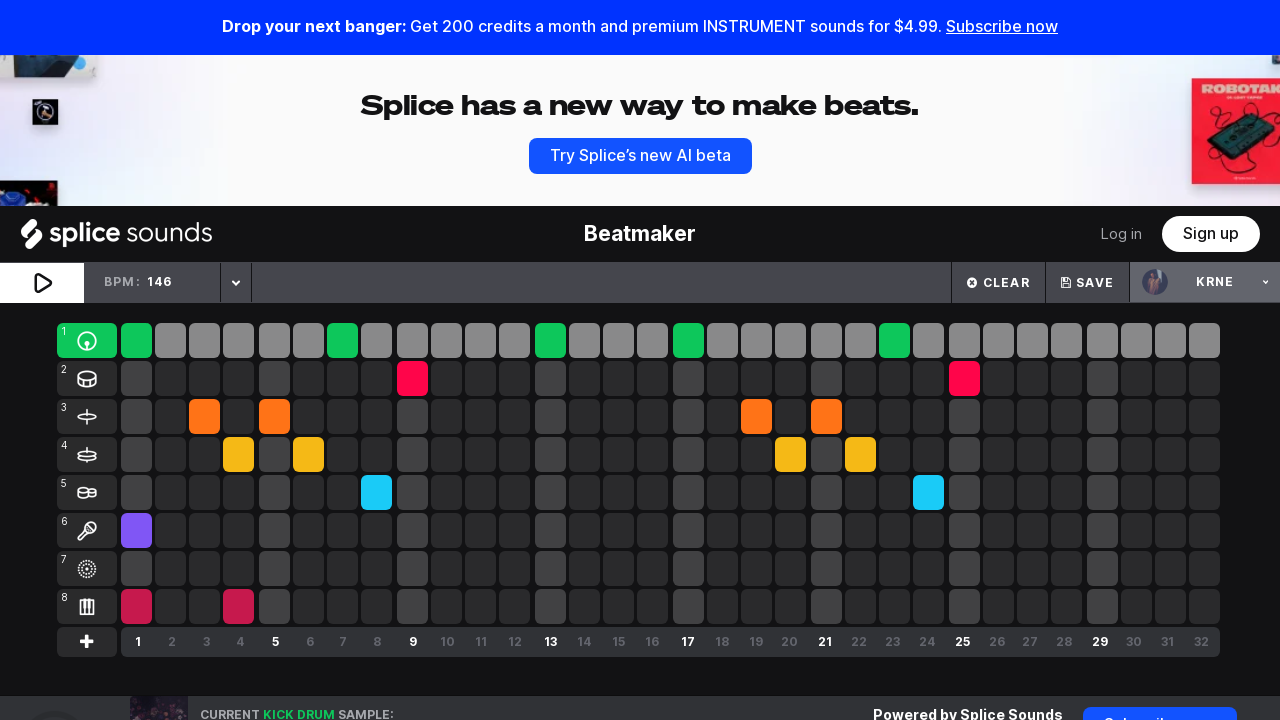

Clicked instrument button at index 1 to enable beat pattern at (136, 341) on (//div[@class='active-overlay'])[1]
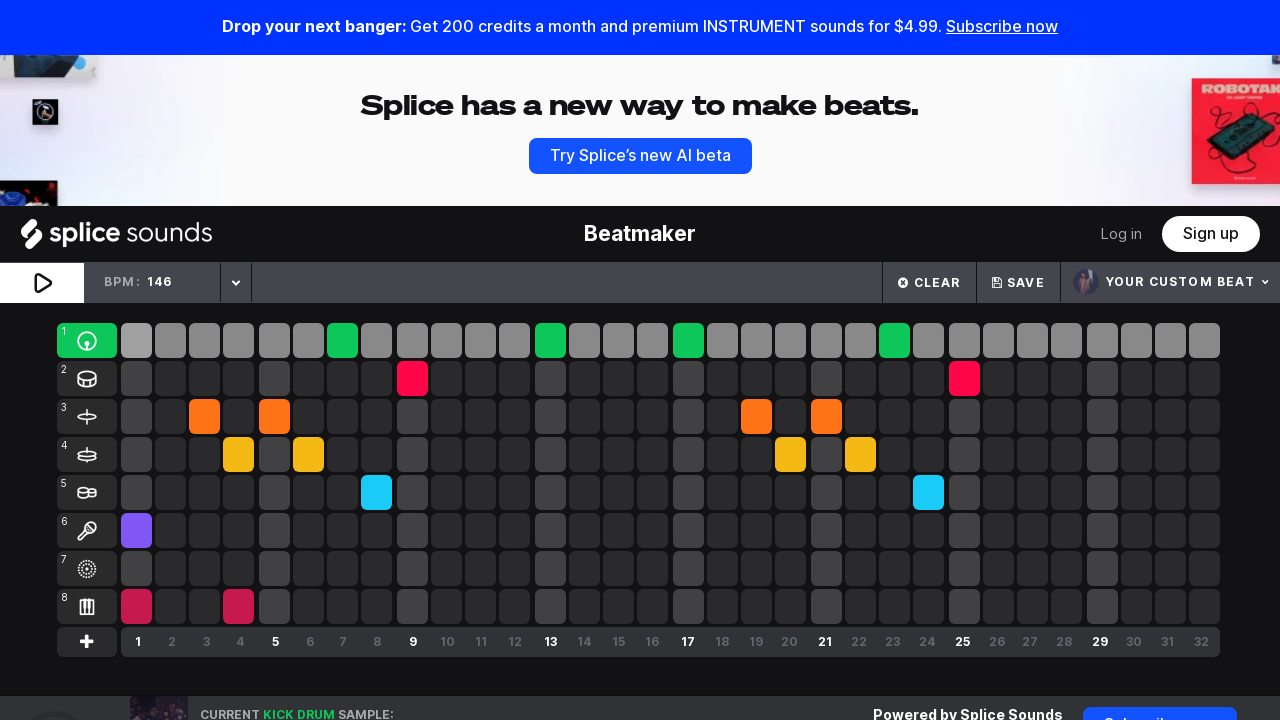

Waited 100ms after instrument click
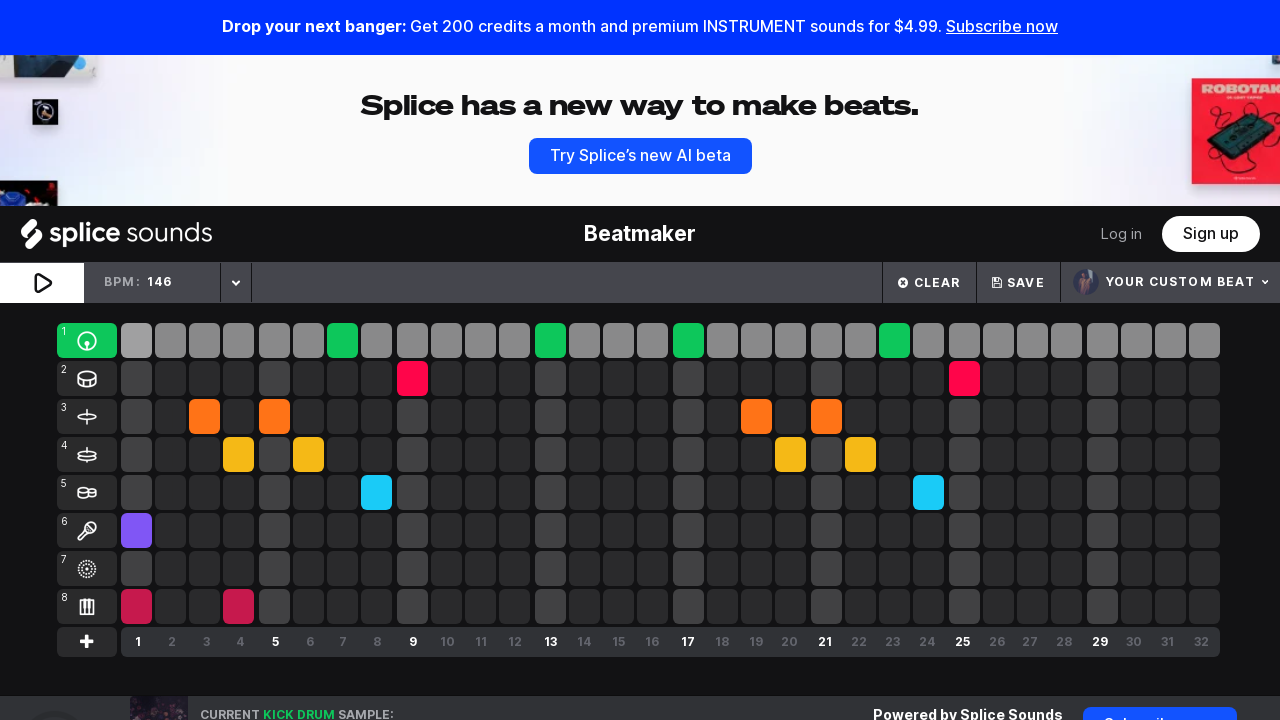

Clicked instrument button at index 6 to enable beat pattern at (136, 531) on (//div[@class='active-overlay'])[6]
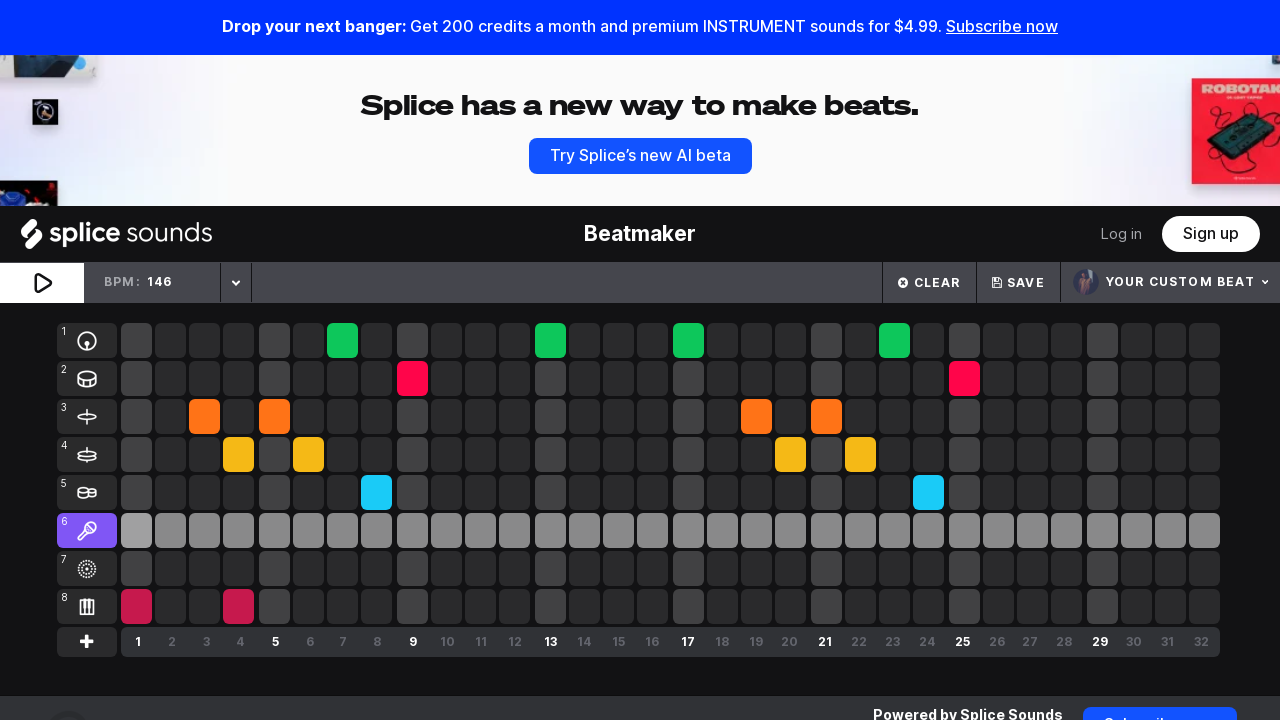

Waited 100ms after instrument click
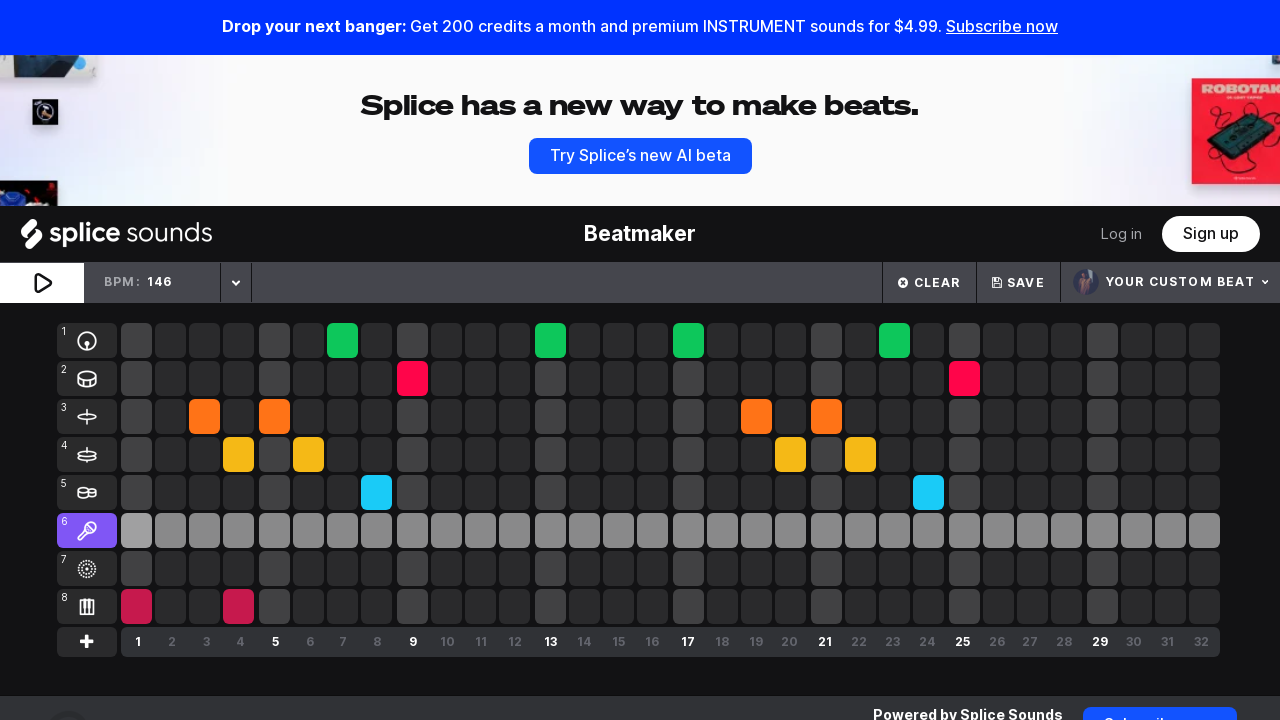

Clicked instrument button at index 8 to enable beat pattern at (136, 607) on (//div[@class='active-overlay'])[8]
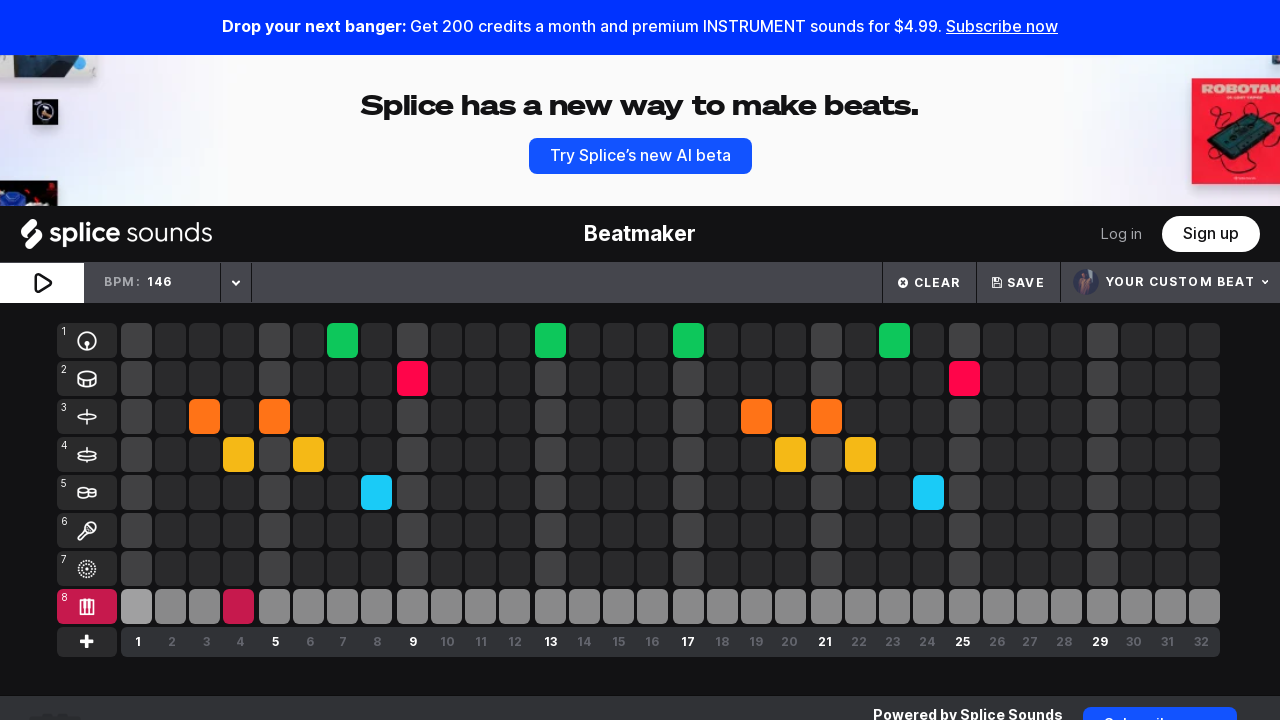

Waited 100ms after instrument click
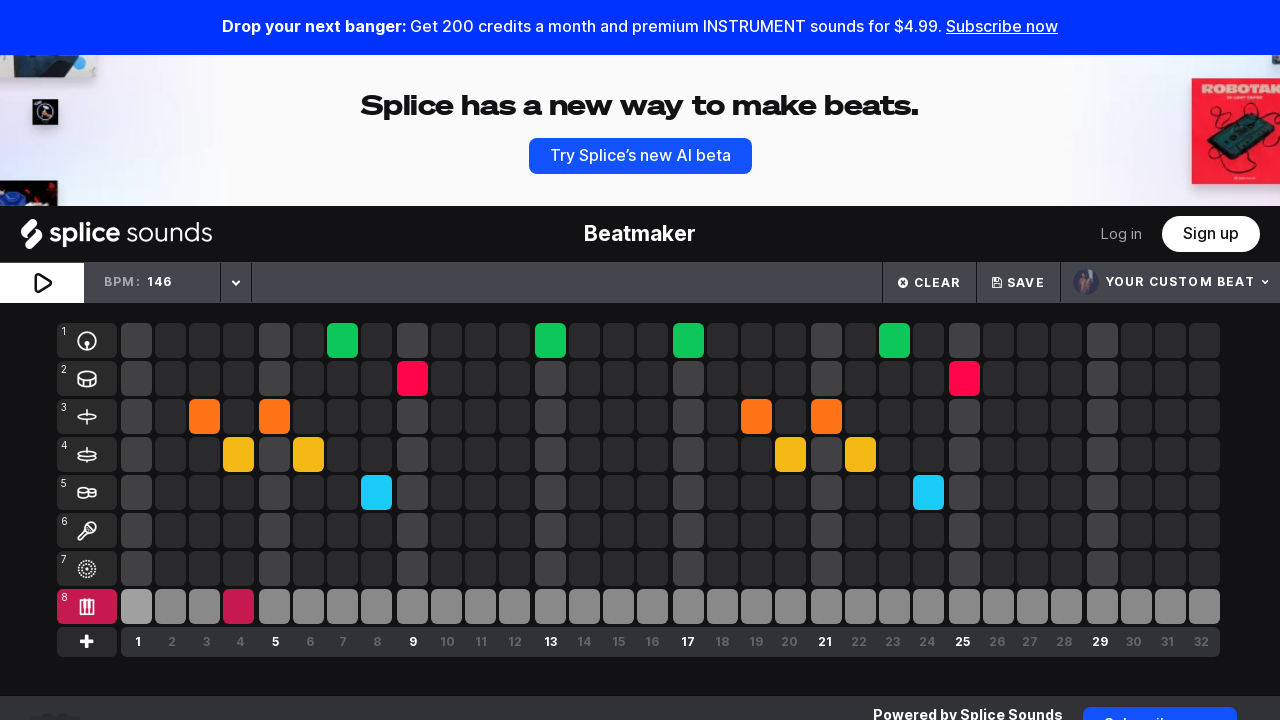

Clicked instrument button at index 19 to enable beat pattern at (204, 417) on (//div[@class='active-overlay'])[19]
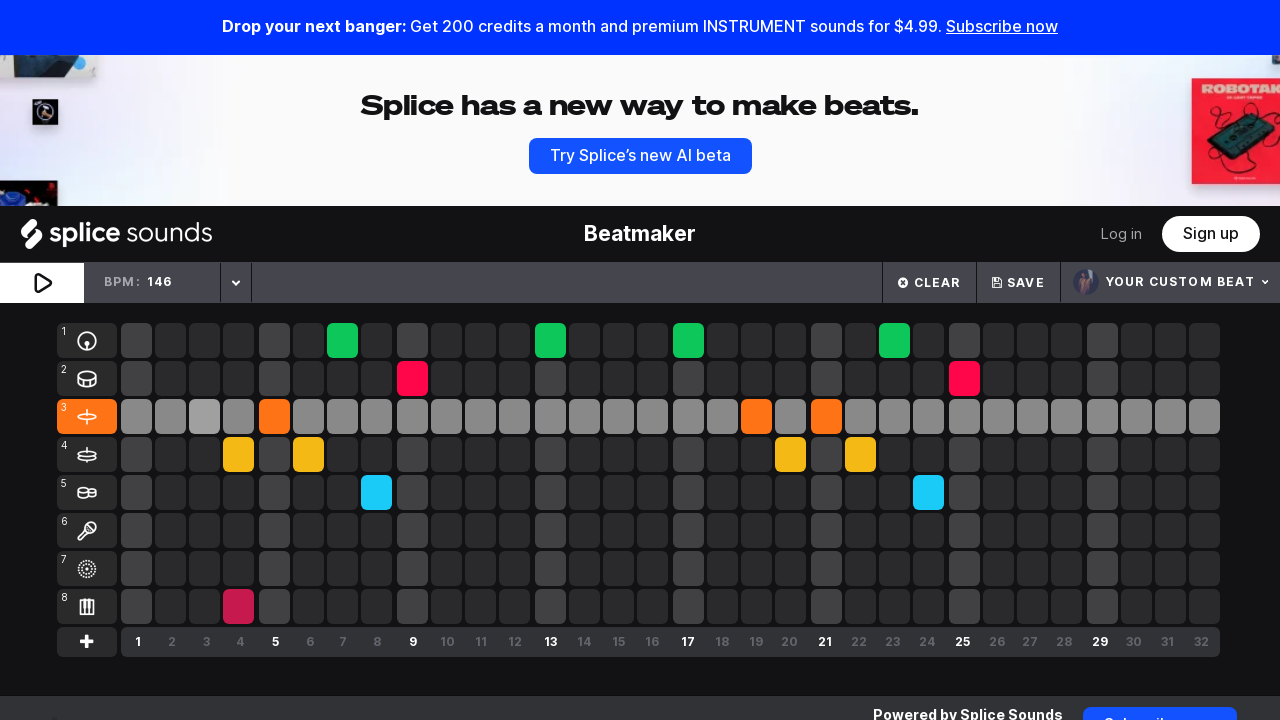

Waited 100ms after instrument click
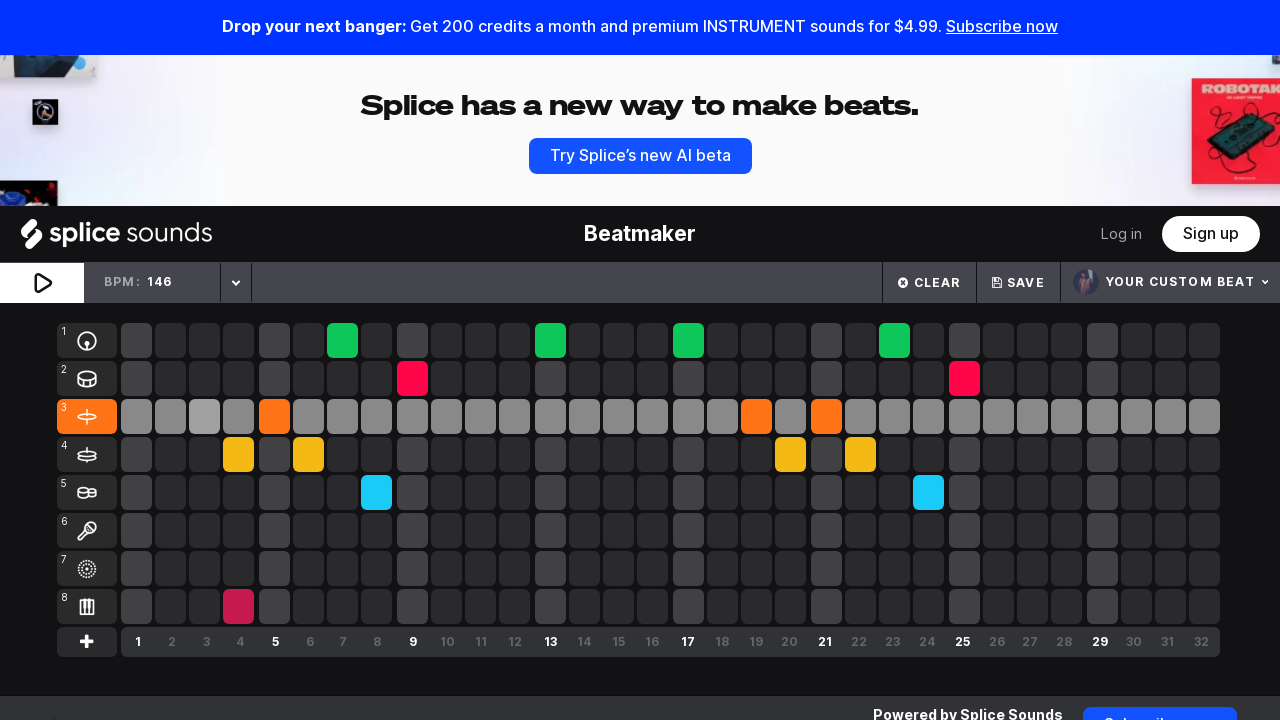

Clicked instrument button at index 28 to enable beat pattern at (238, 455) on (//div[@class='active-overlay'])[28]
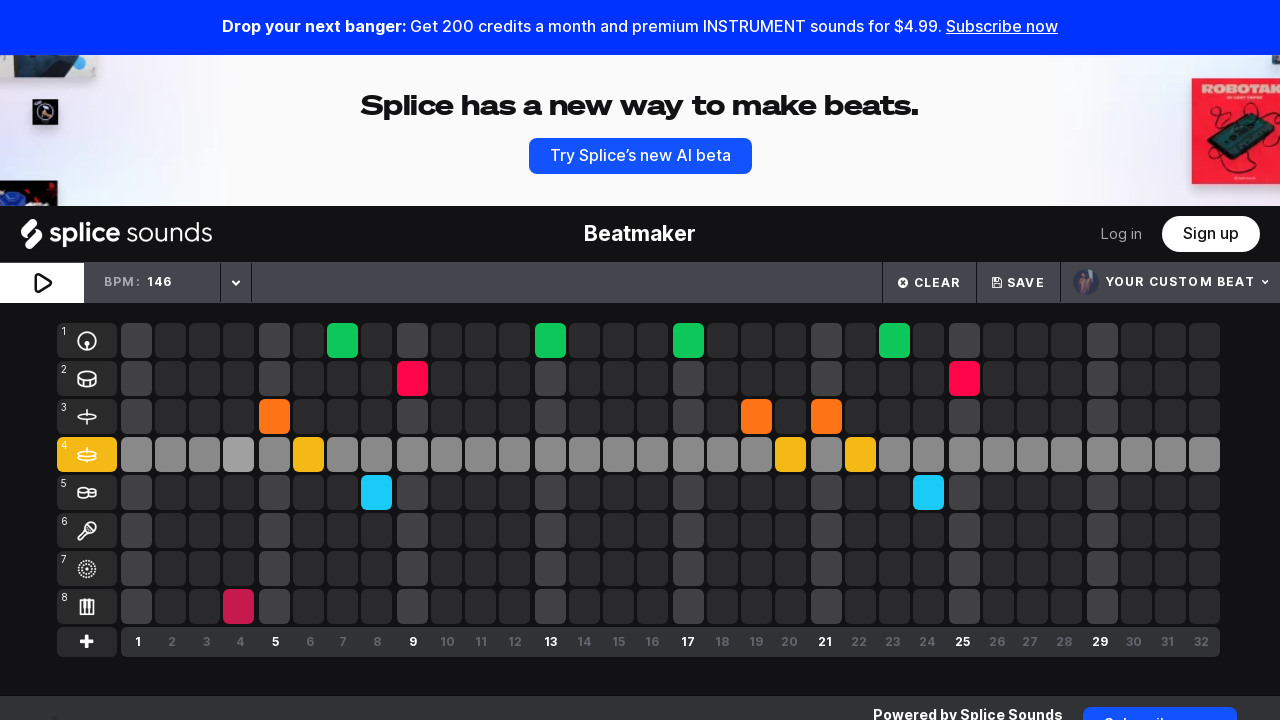

Waited 100ms after instrument click
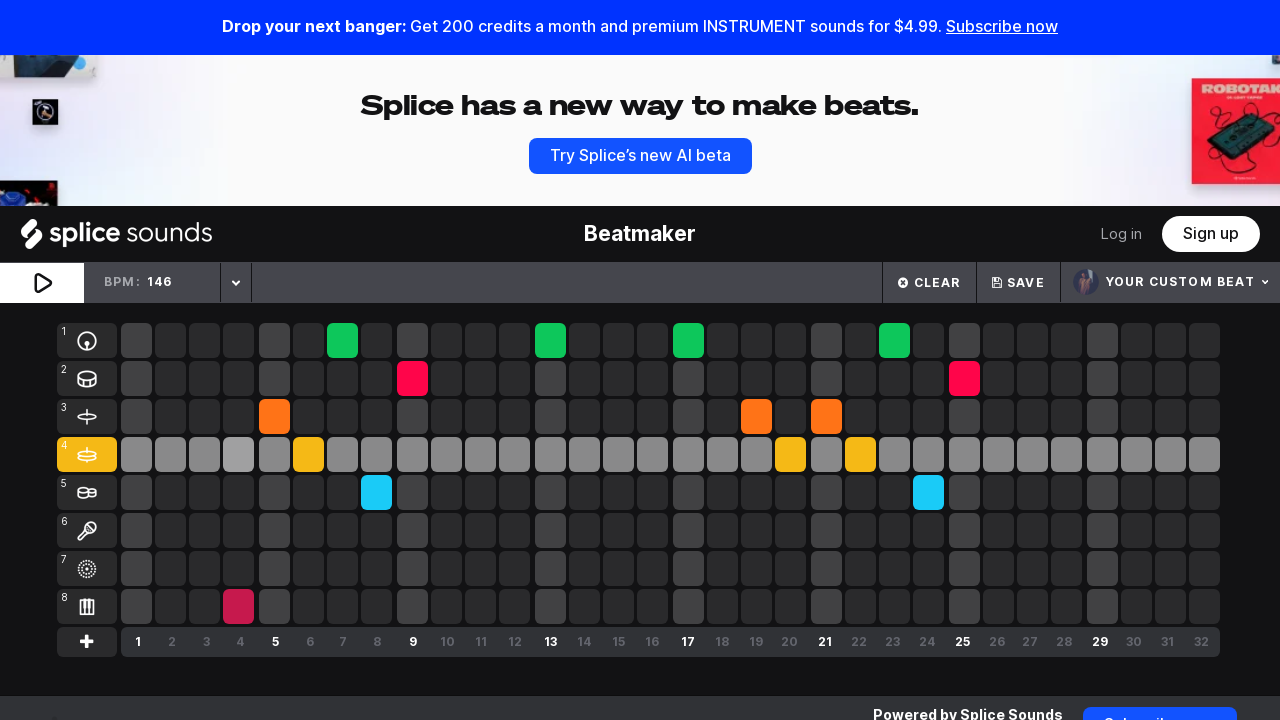

Clicked instrument button at index 32 to enable beat pattern at (238, 607) on (//div[@class='active-overlay'])[32]
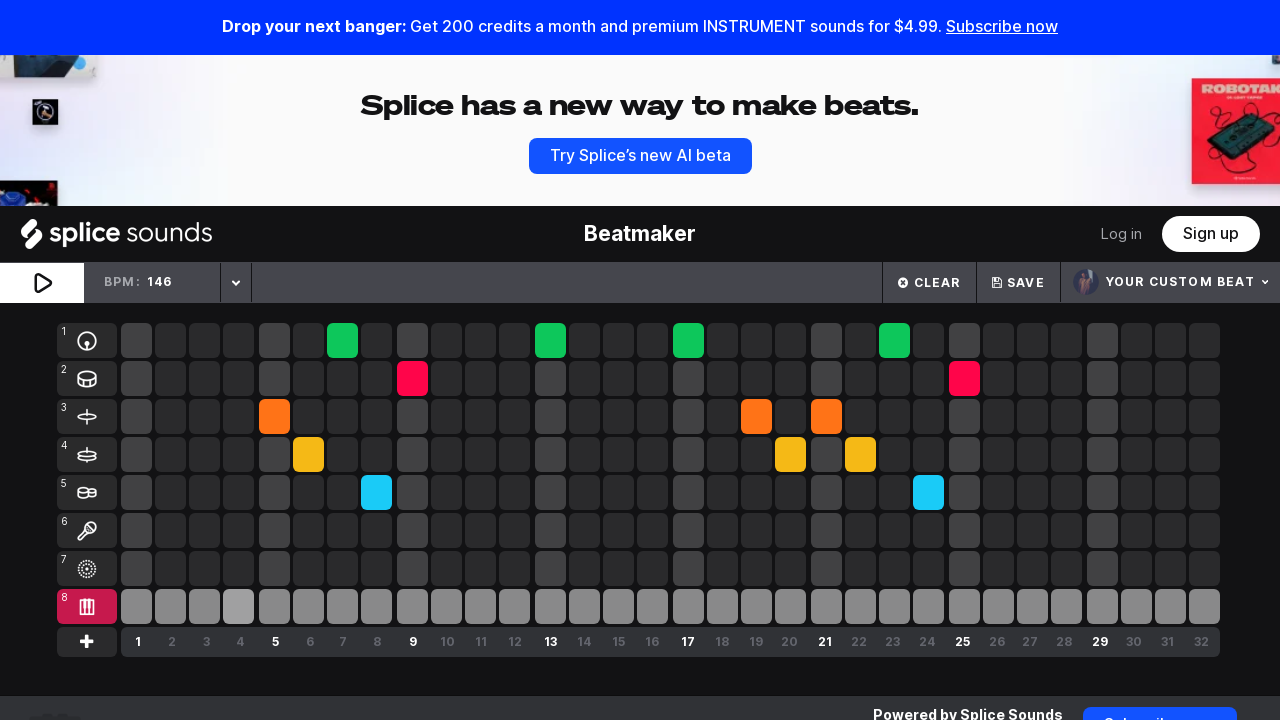

Waited 100ms after instrument click
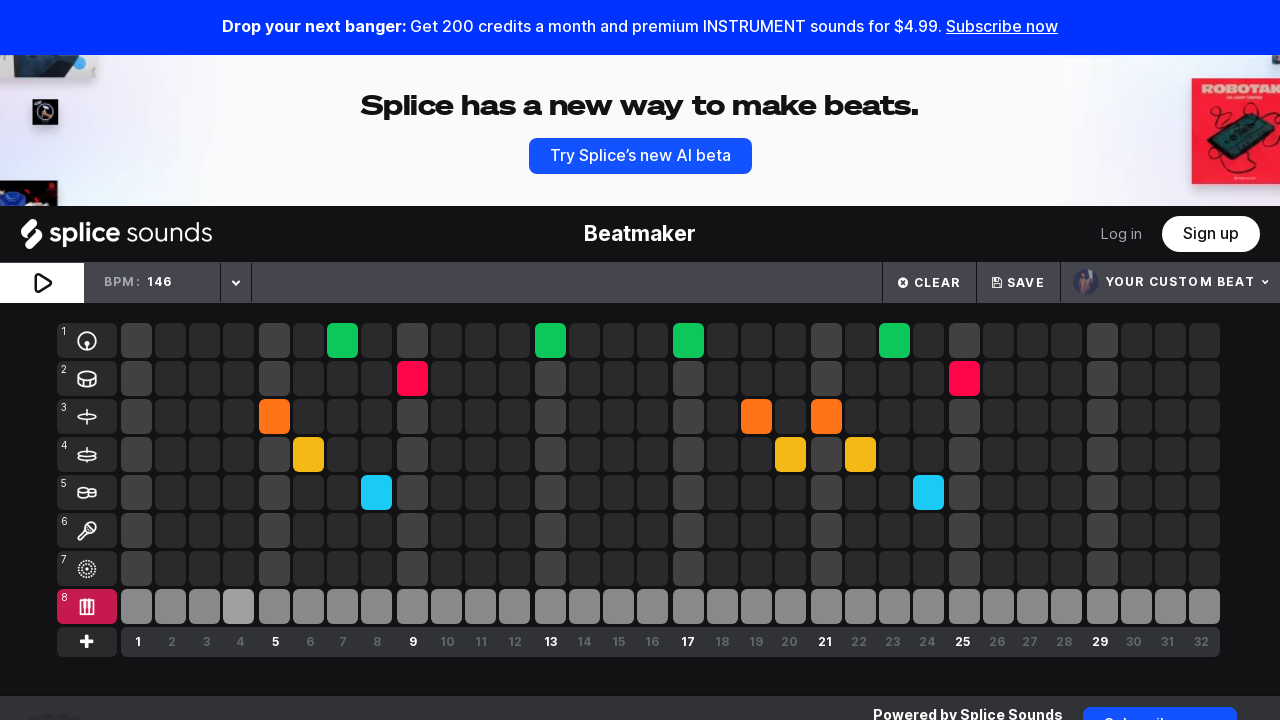

Clicked instrument button at index 35 to enable beat pattern at (274, 417) on (//div[@class='active-overlay'])[35]
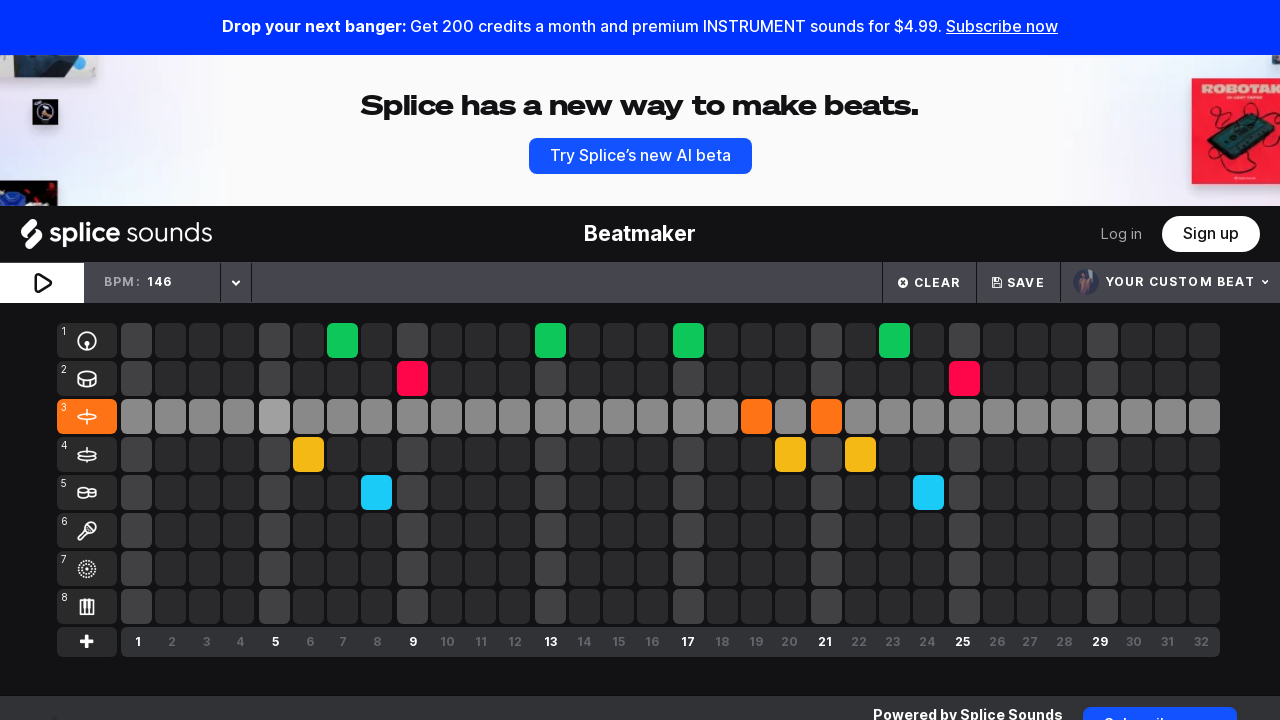

Waited 100ms after instrument click
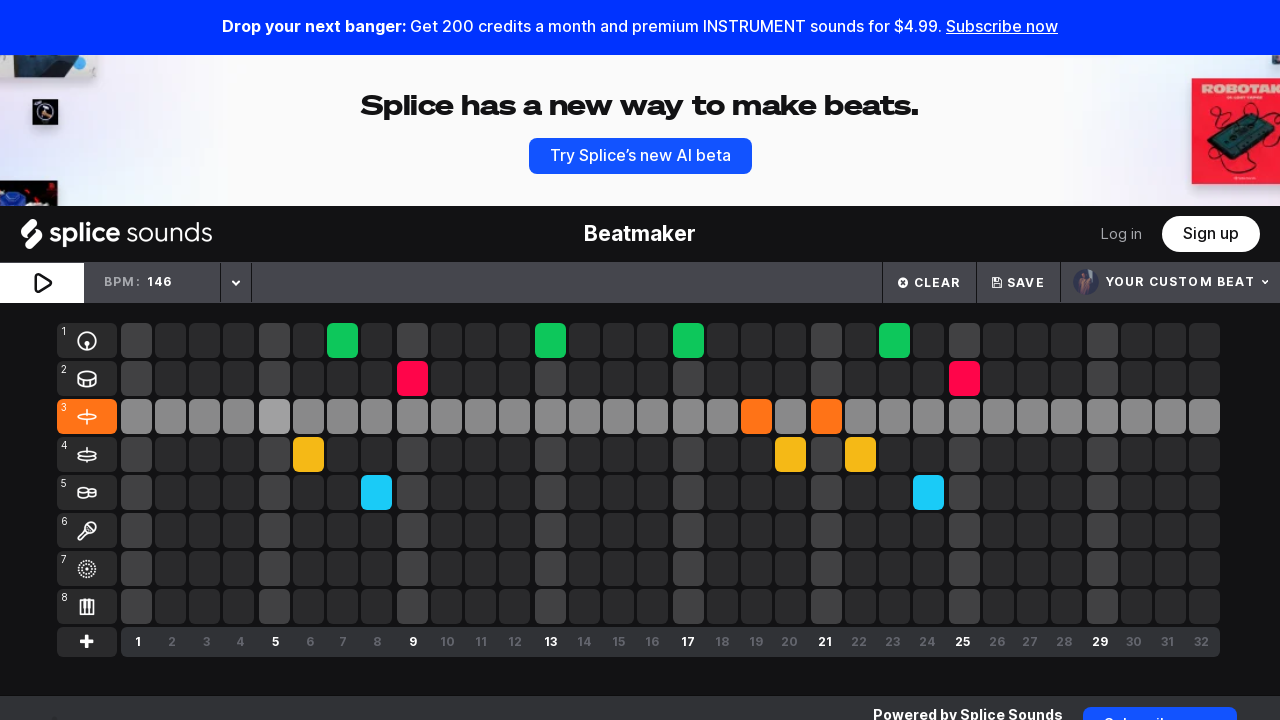

Clicked instrument button at index 44 to enable beat pattern at (308, 455) on (//div[@class='active-overlay'])[44]
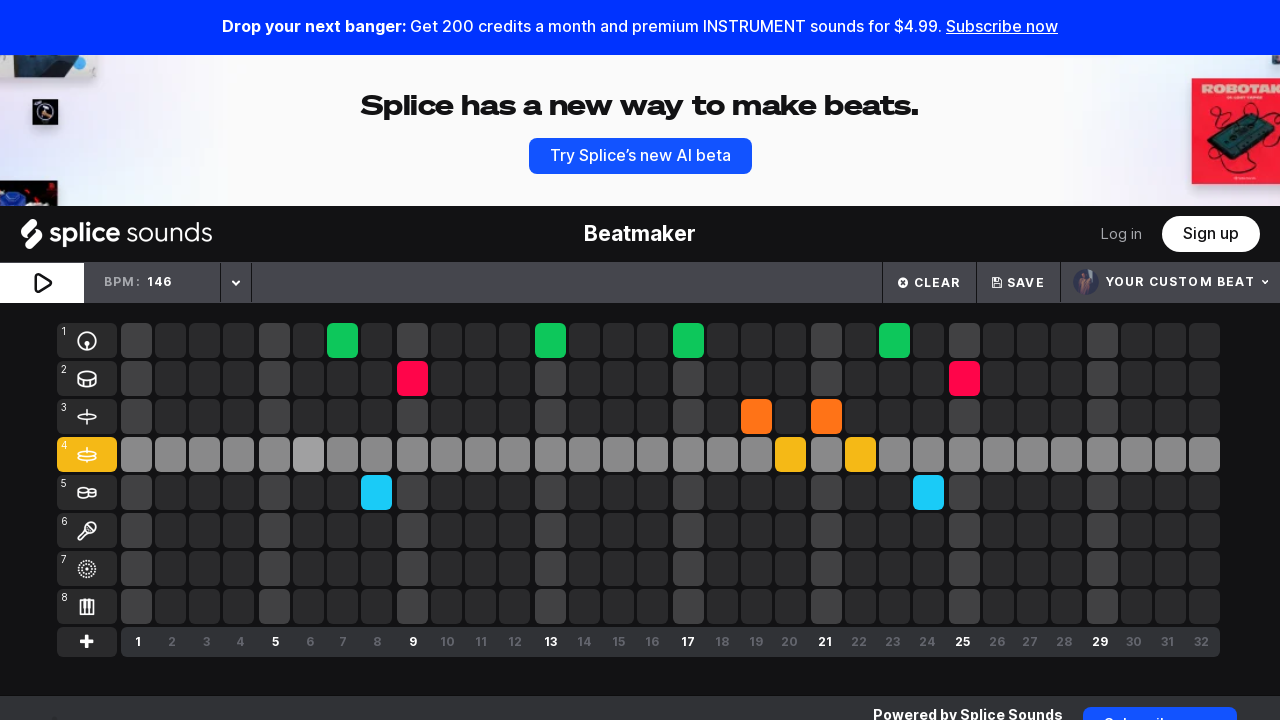

Waited 100ms after instrument click
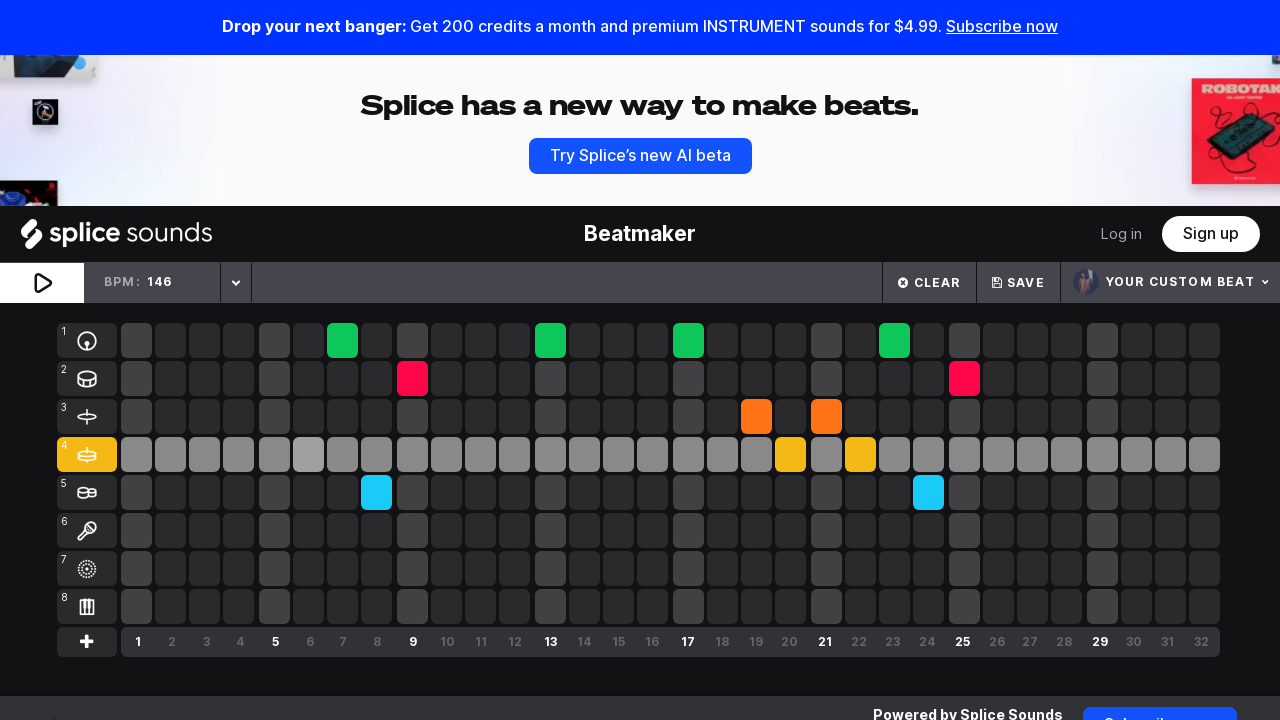

Clicked instrument button at index 49 to enable beat pattern at (342, 341) on (//div[@class='active-overlay'])[49]
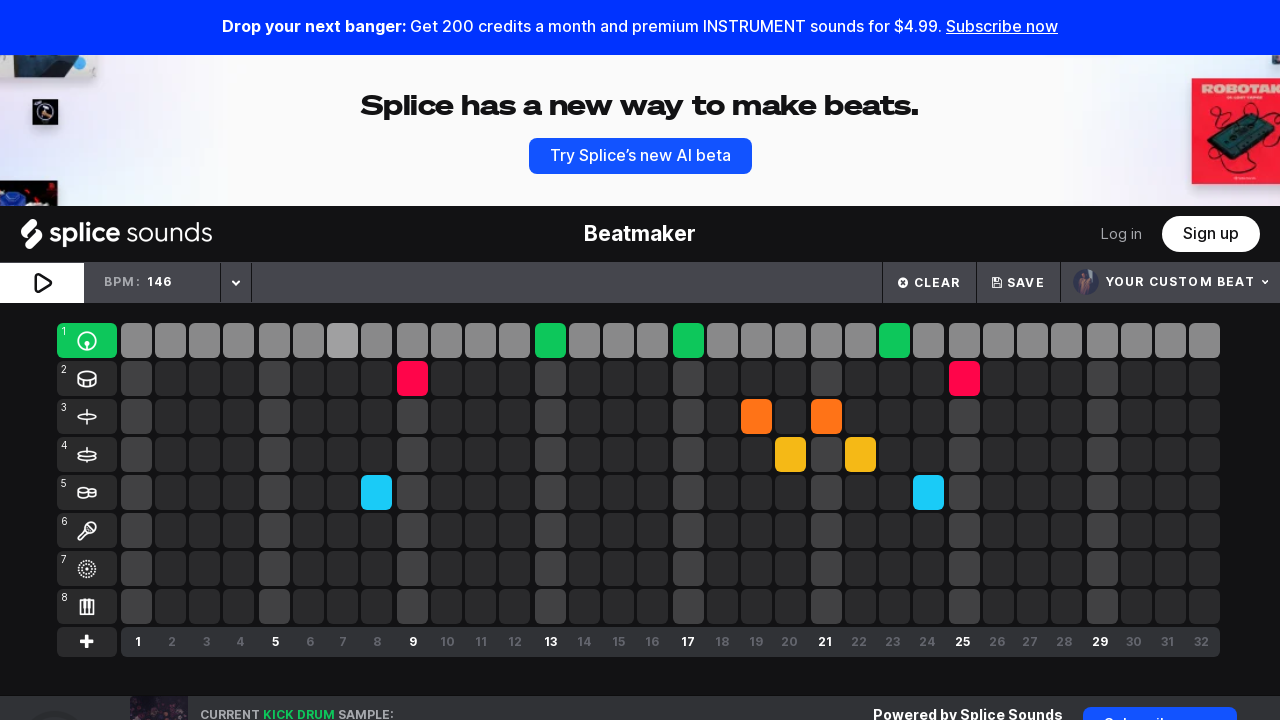

Waited 100ms after instrument click
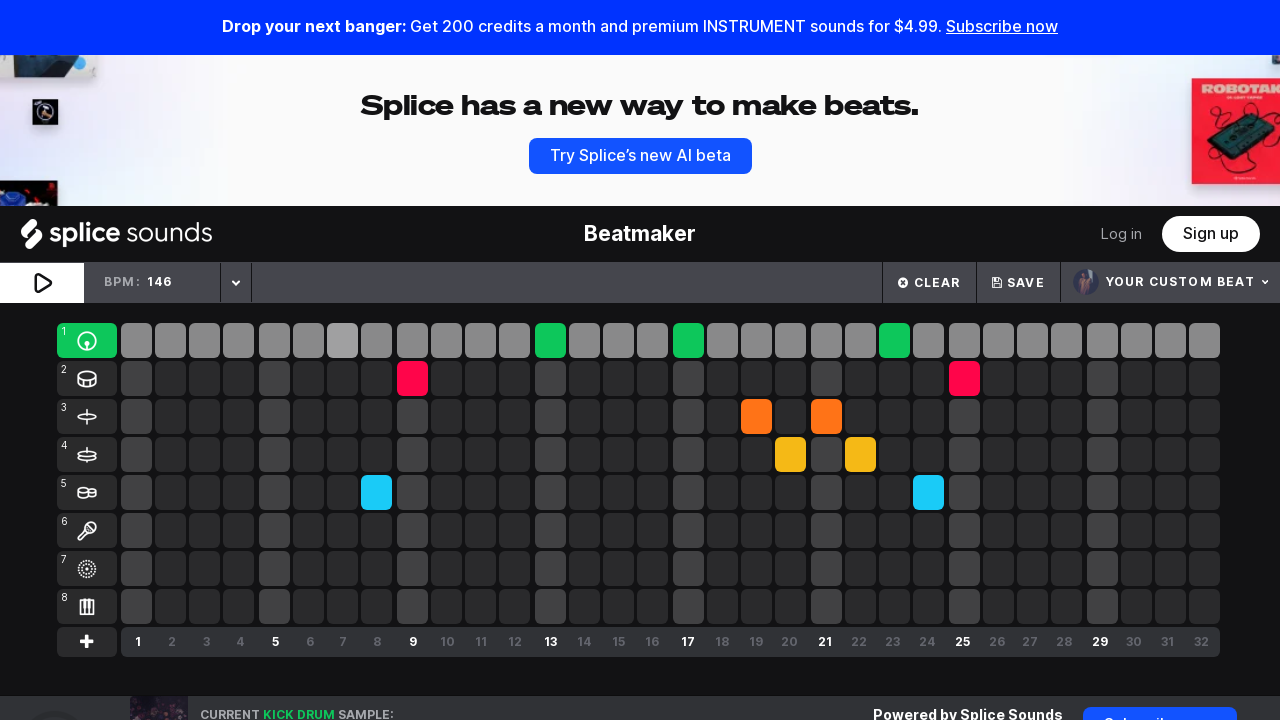

Clicked instrument button at index 61 to enable beat pattern at (376, 493) on (//div[@class='active-overlay'])[61]
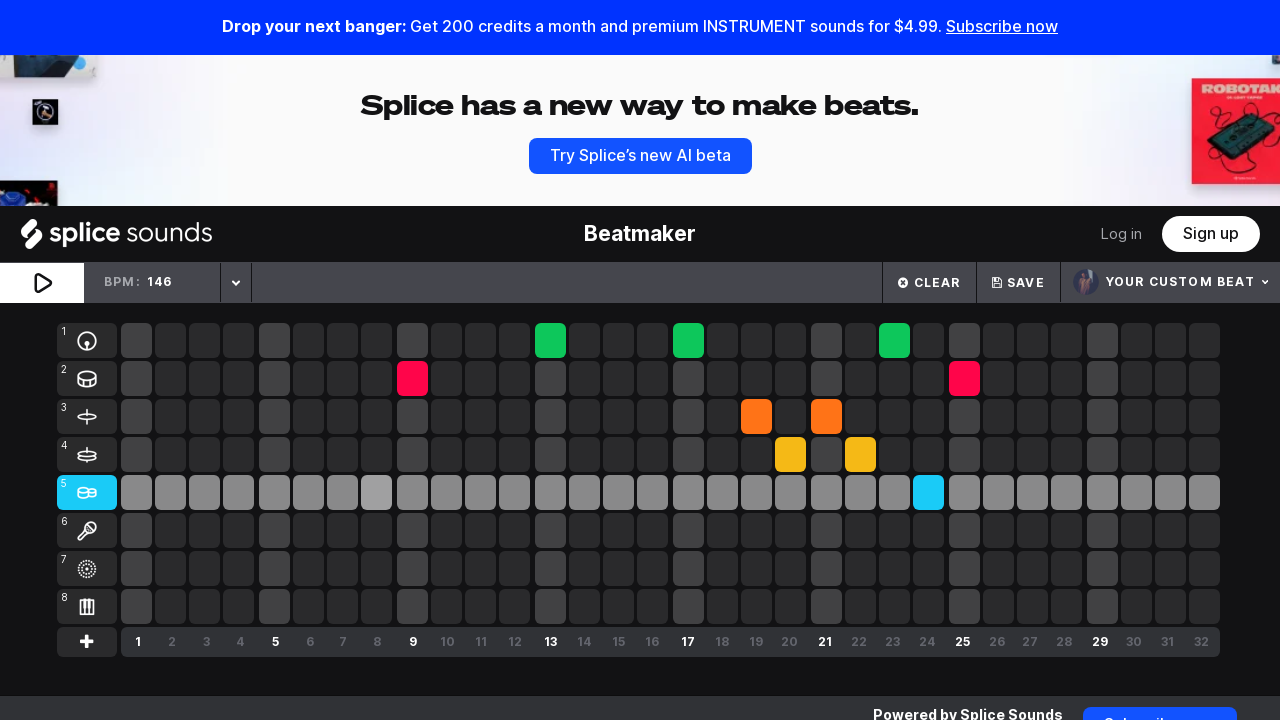

Waited 100ms after instrument click
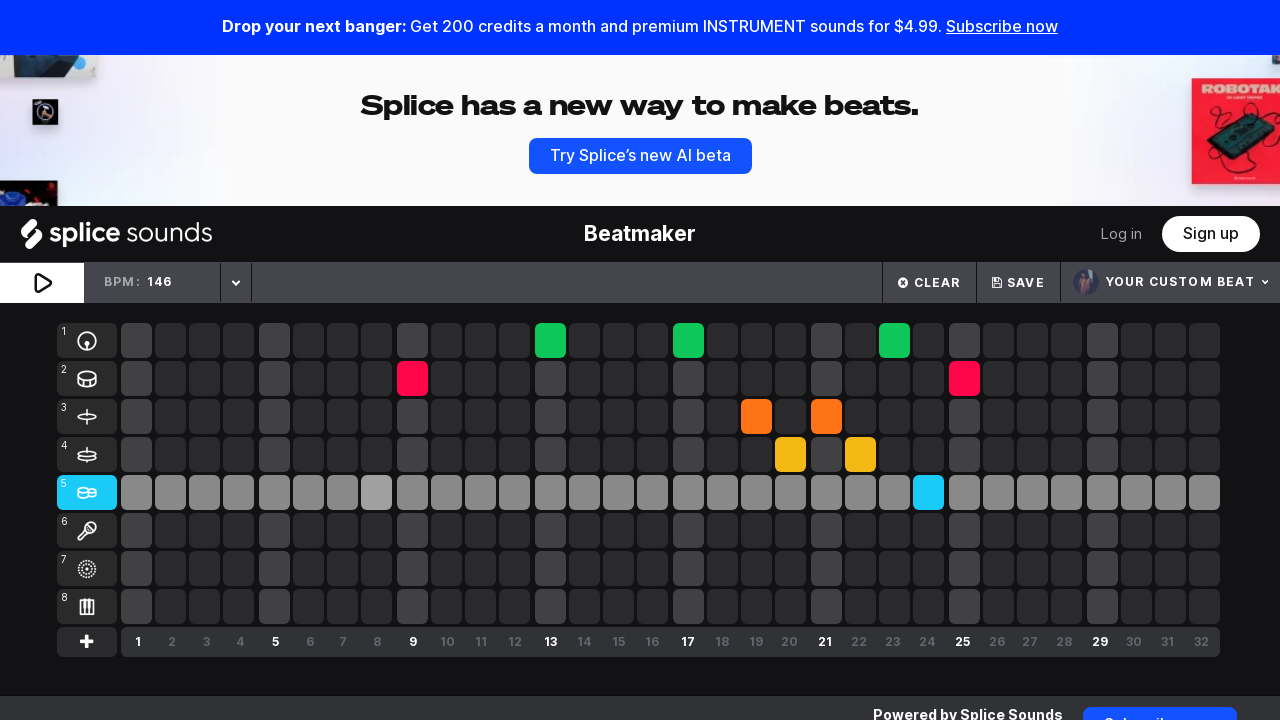

Clicked instrument button at index 66 to enable beat pattern at (412, 379) on (//div[@class='active-overlay'])[66]
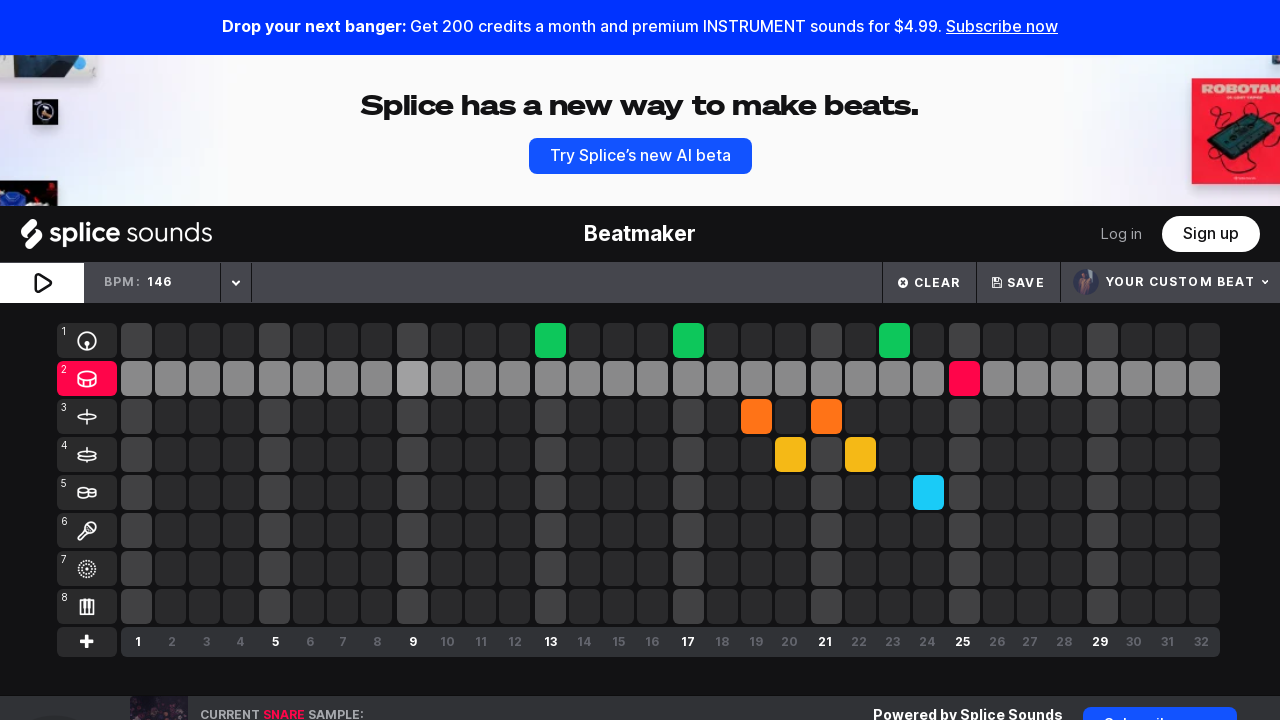

Waited 100ms after instrument click
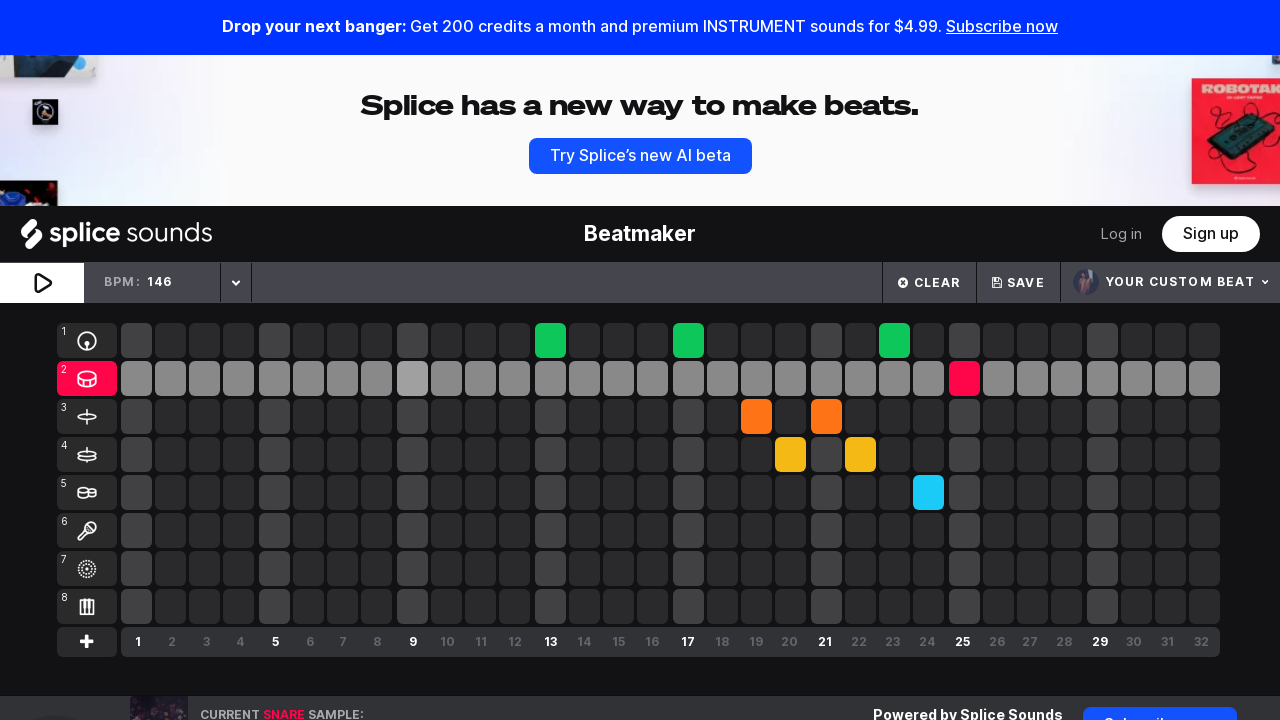

Clicked instrument button at index 97 to enable beat pattern at (550, 341) on (//div[@class='active-overlay'])[97]
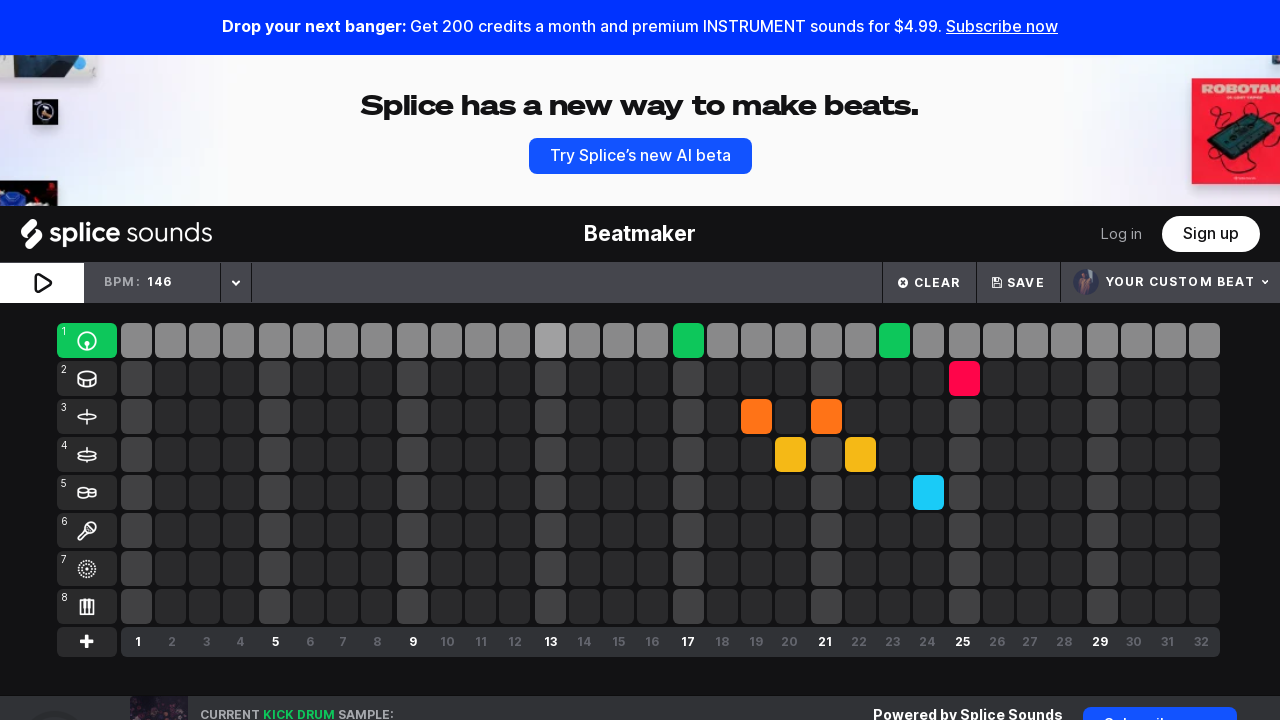

Waited 100ms after instrument click
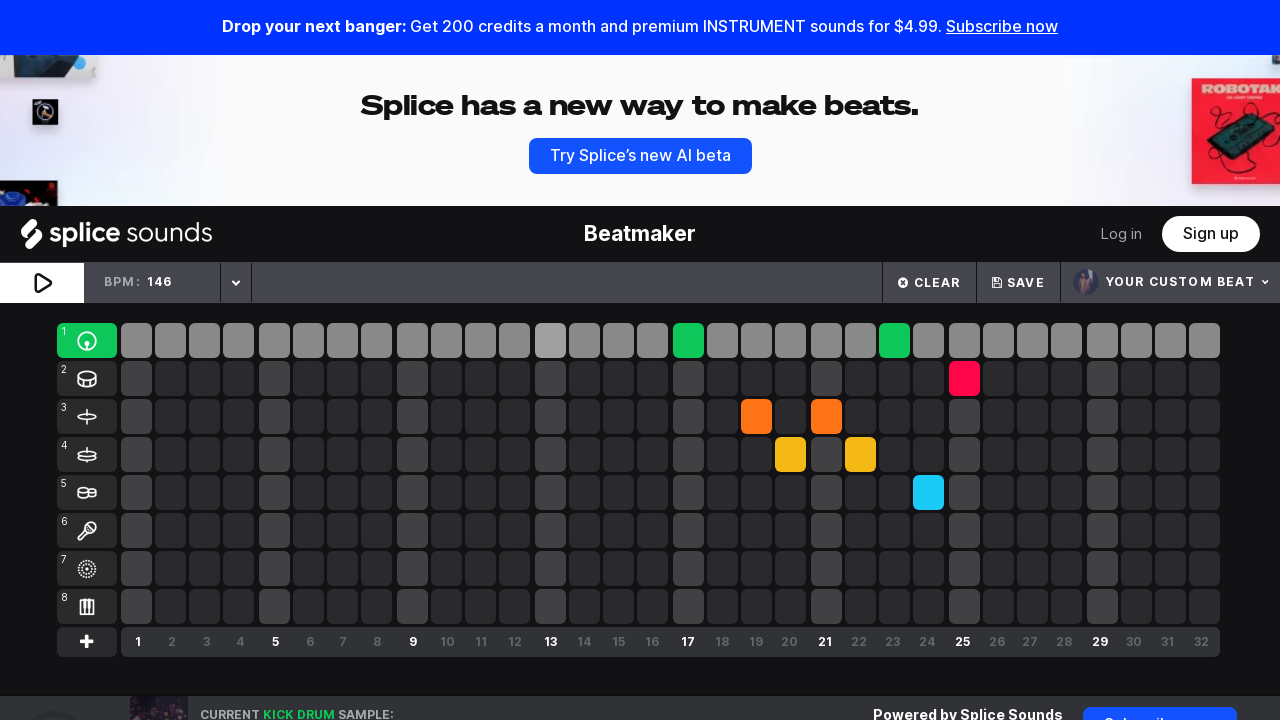

Clicked instrument button at index 129 to enable beat pattern at (688, 341) on (//div[@class='active-overlay'])[129]
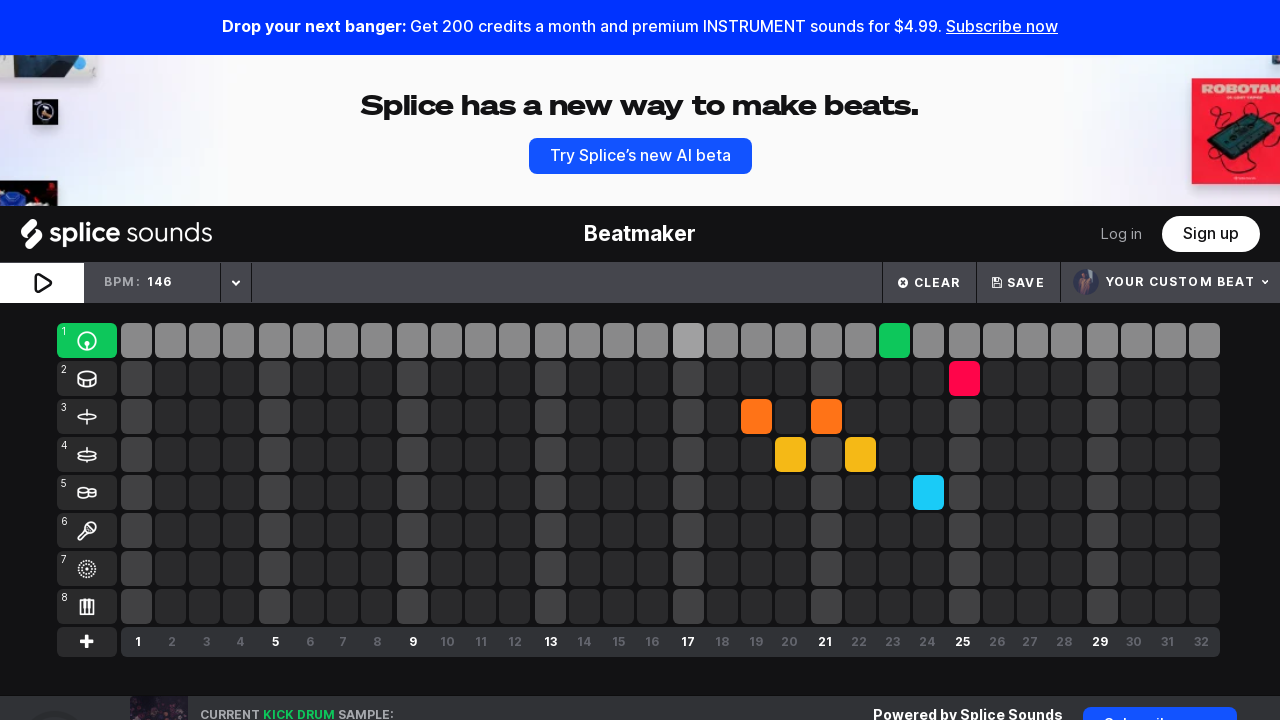

Waited 100ms after instrument click
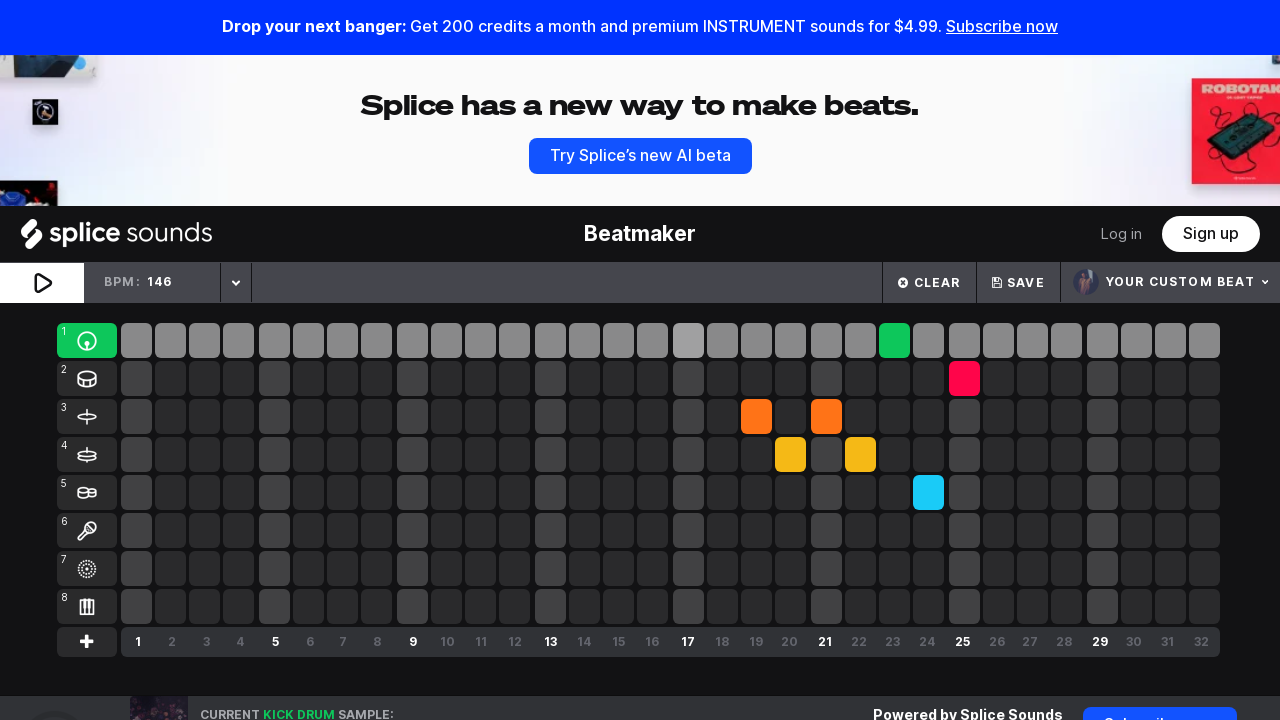

Clicked instrument button at index 147 to enable beat pattern at (756, 417) on (//div[@class='active-overlay'])[147]
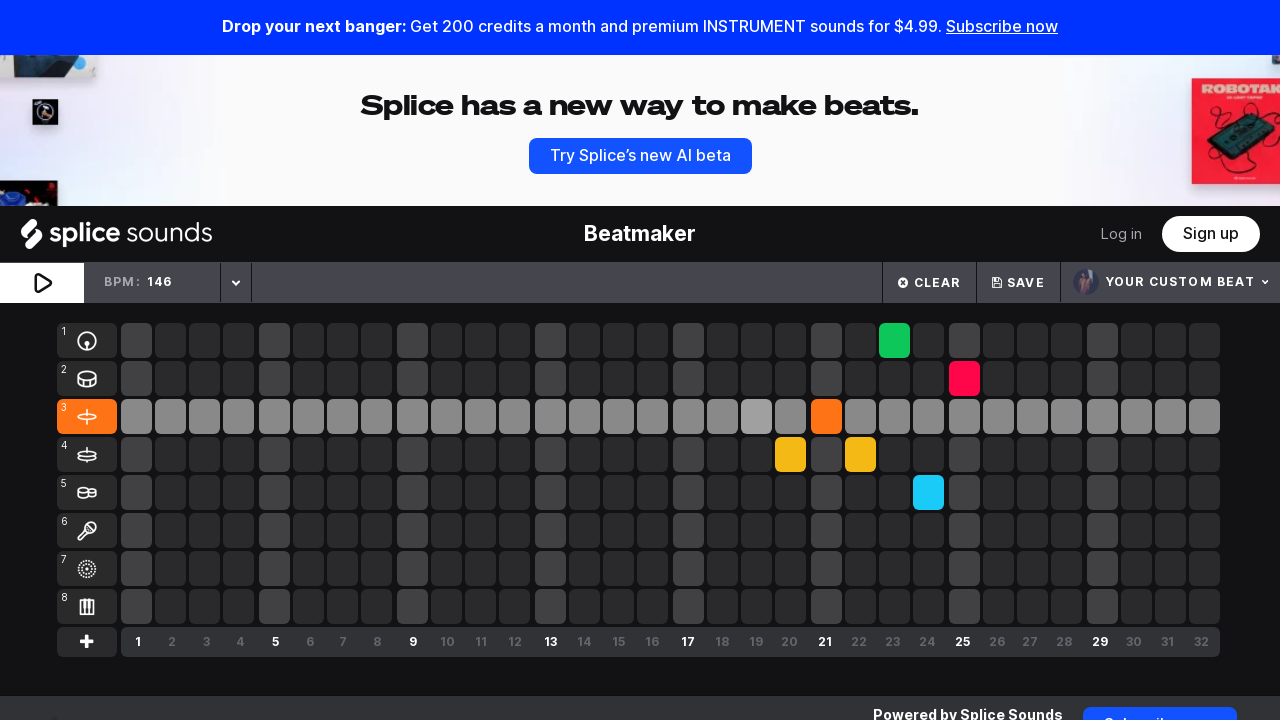

Waited 100ms after instrument click
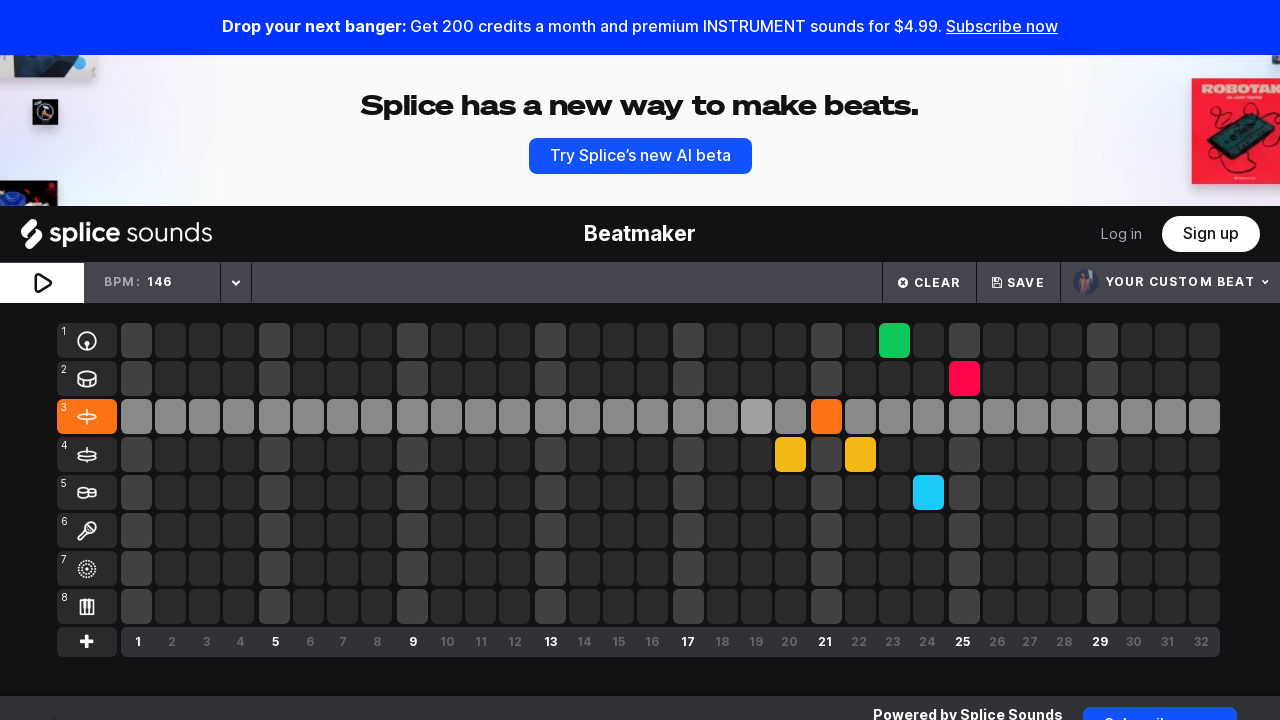

Clicked instrument button at index 156 to enable beat pattern at (790, 455) on (//div[@class='active-overlay'])[156]
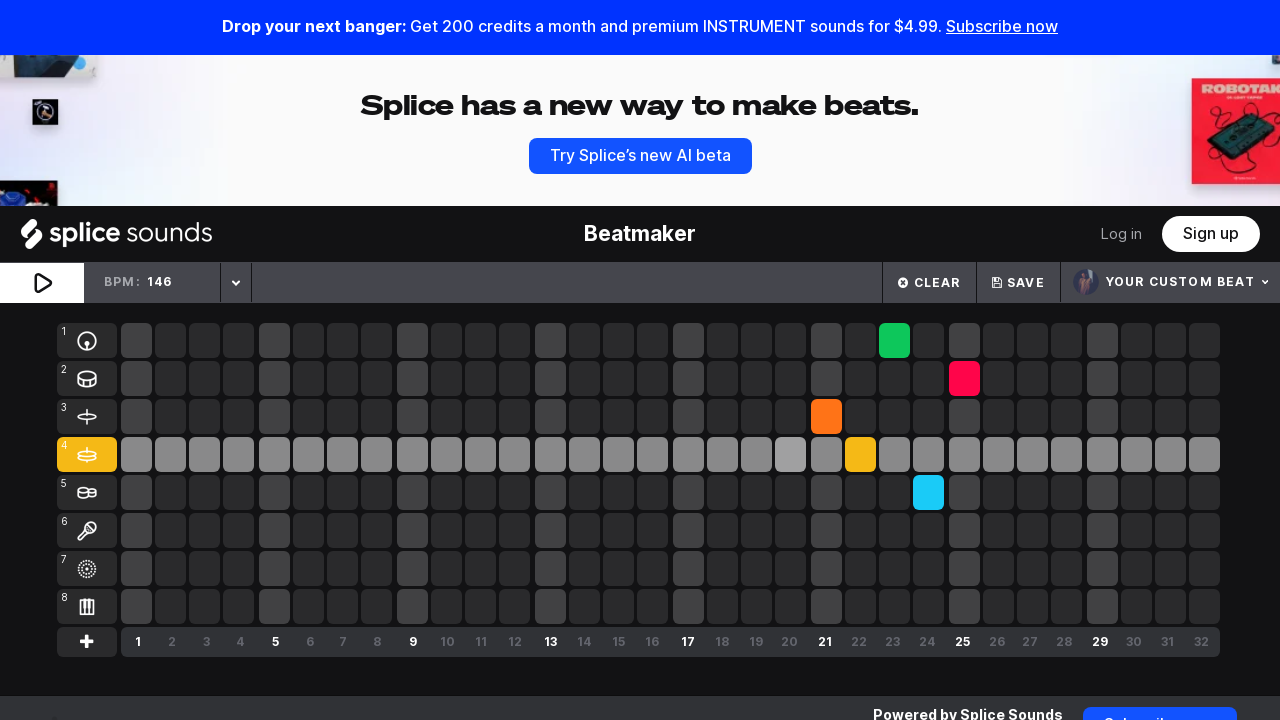

Waited 100ms after instrument click
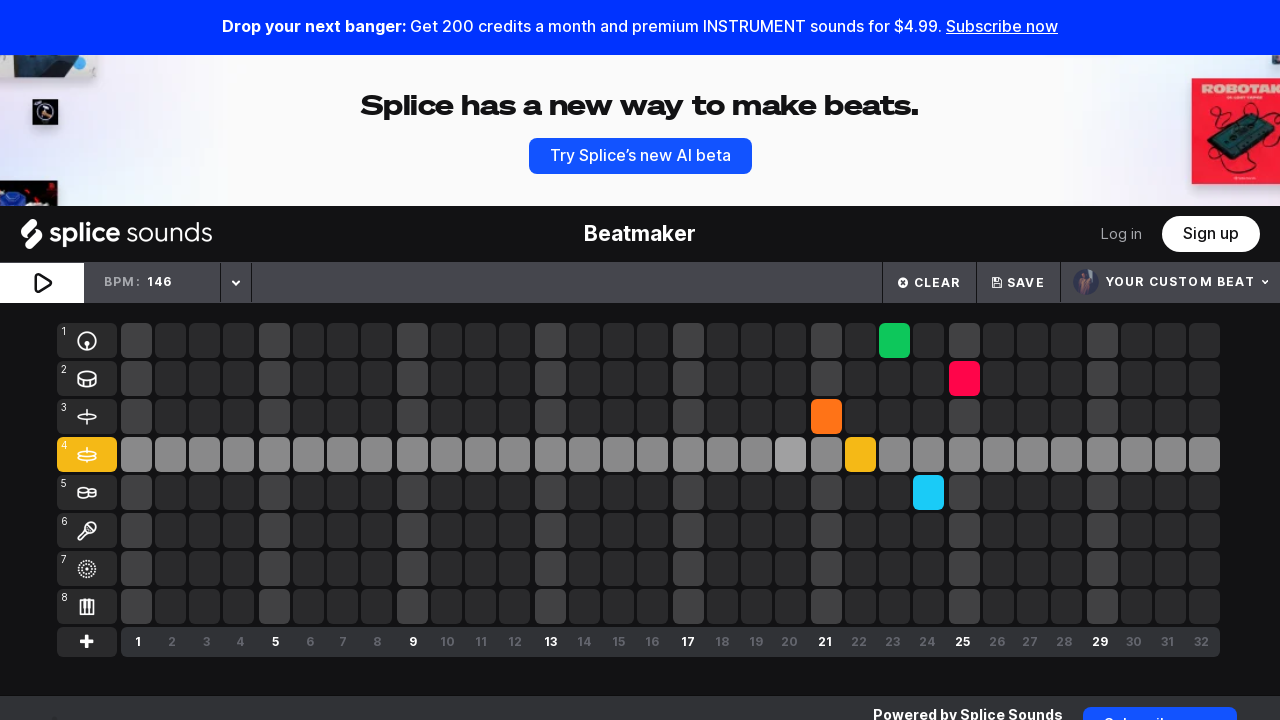

Clicked instrument button at index 163 to enable beat pattern at (826, 417) on (//div[@class='active-overlay'])[163]
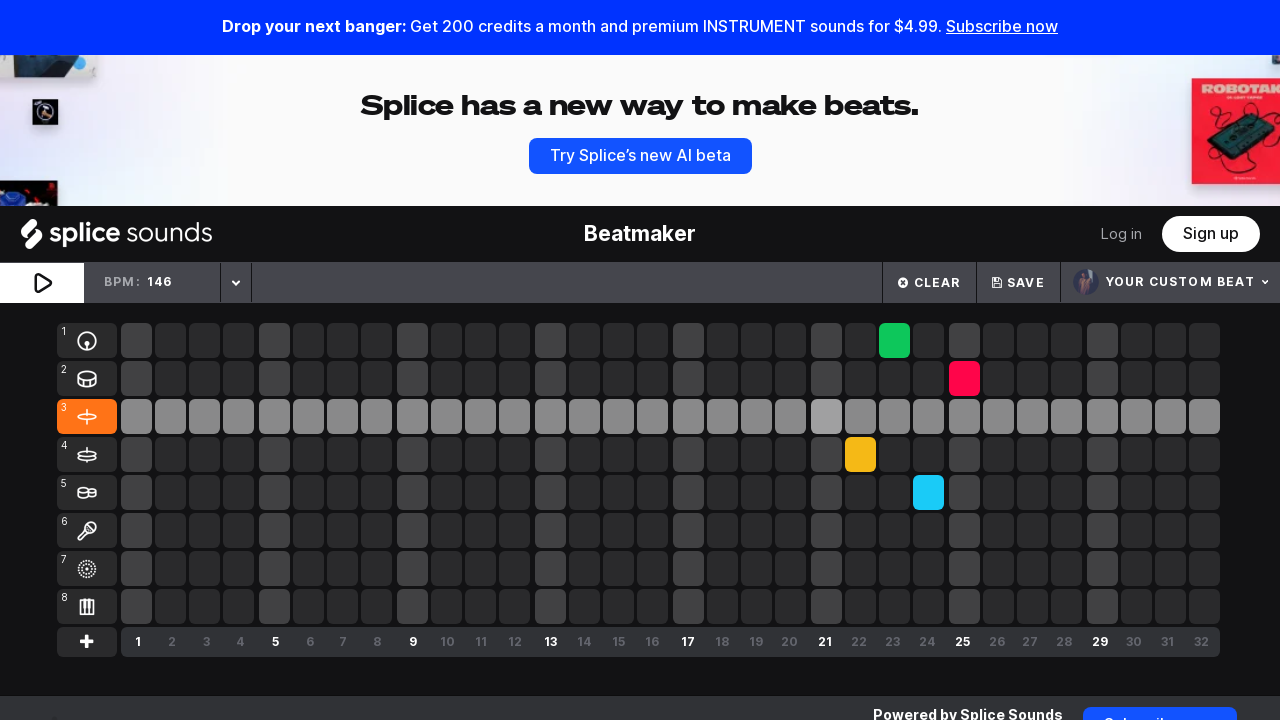

Waited 100ms after instrument click
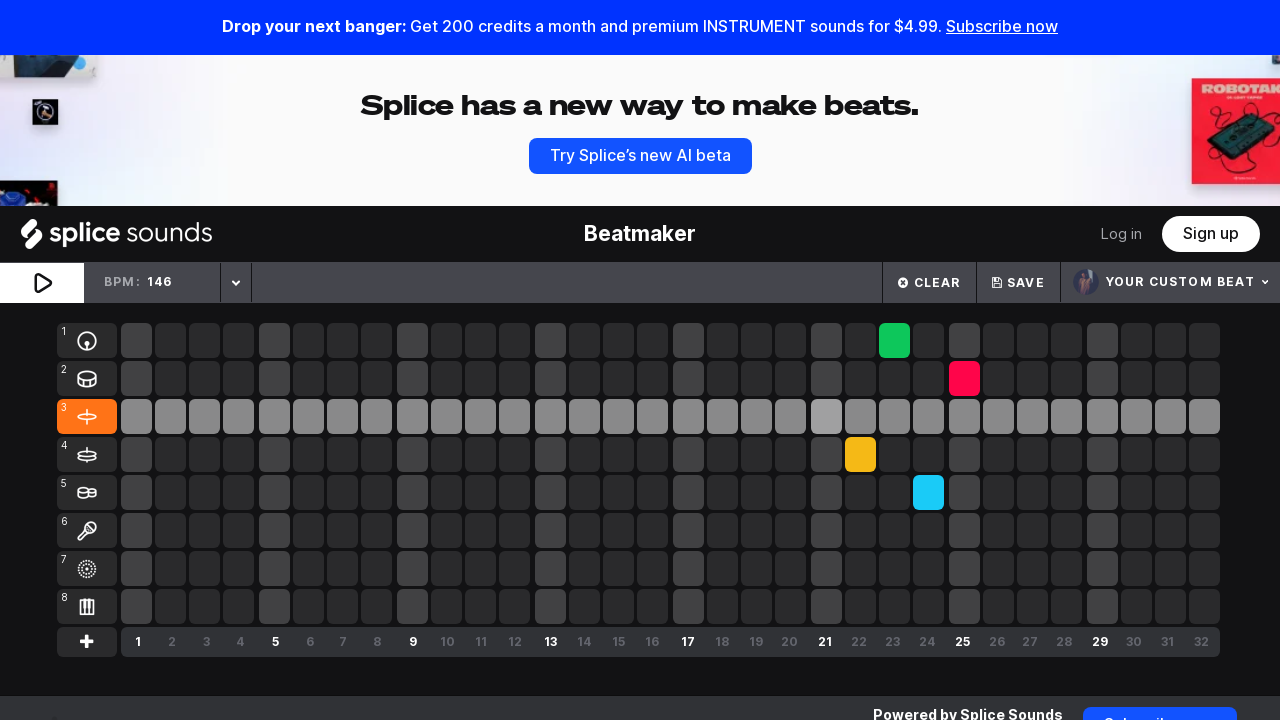

Clicked instrument button at index 172 to enable beat pattern at (860, 455) on (//div[@class='active-overlay'])[172]
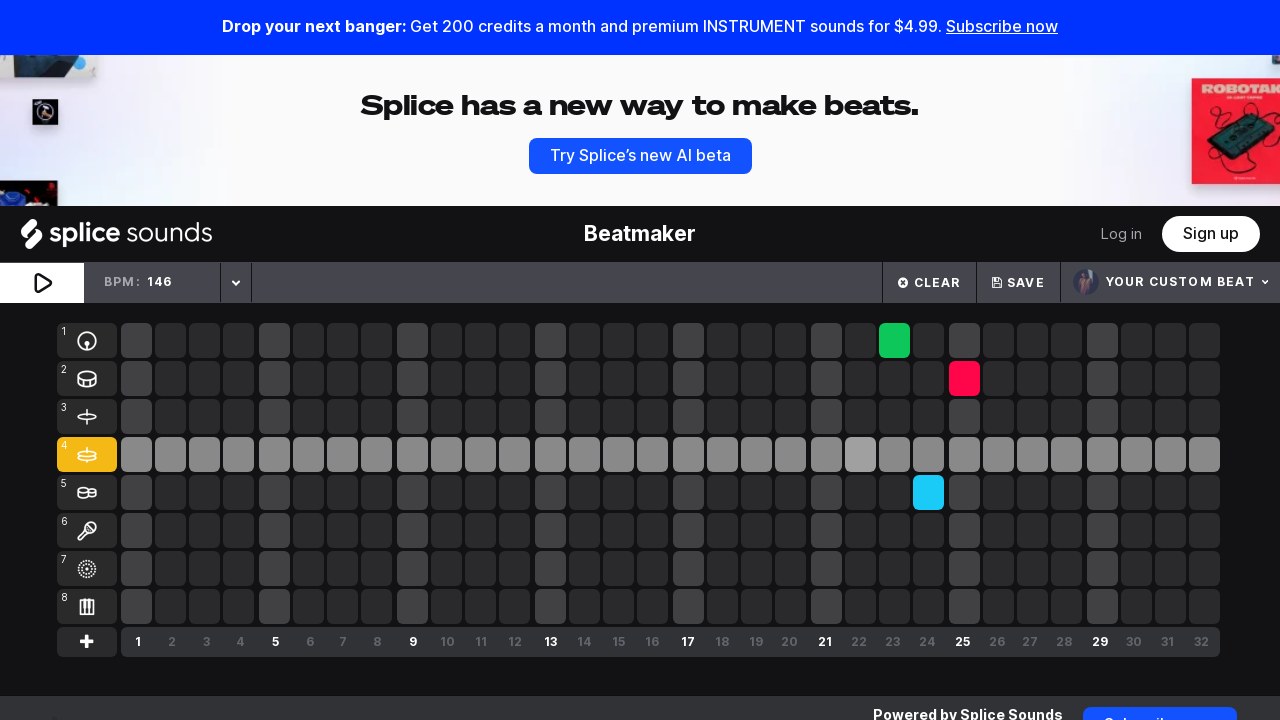

Waited 100ms after instrument click
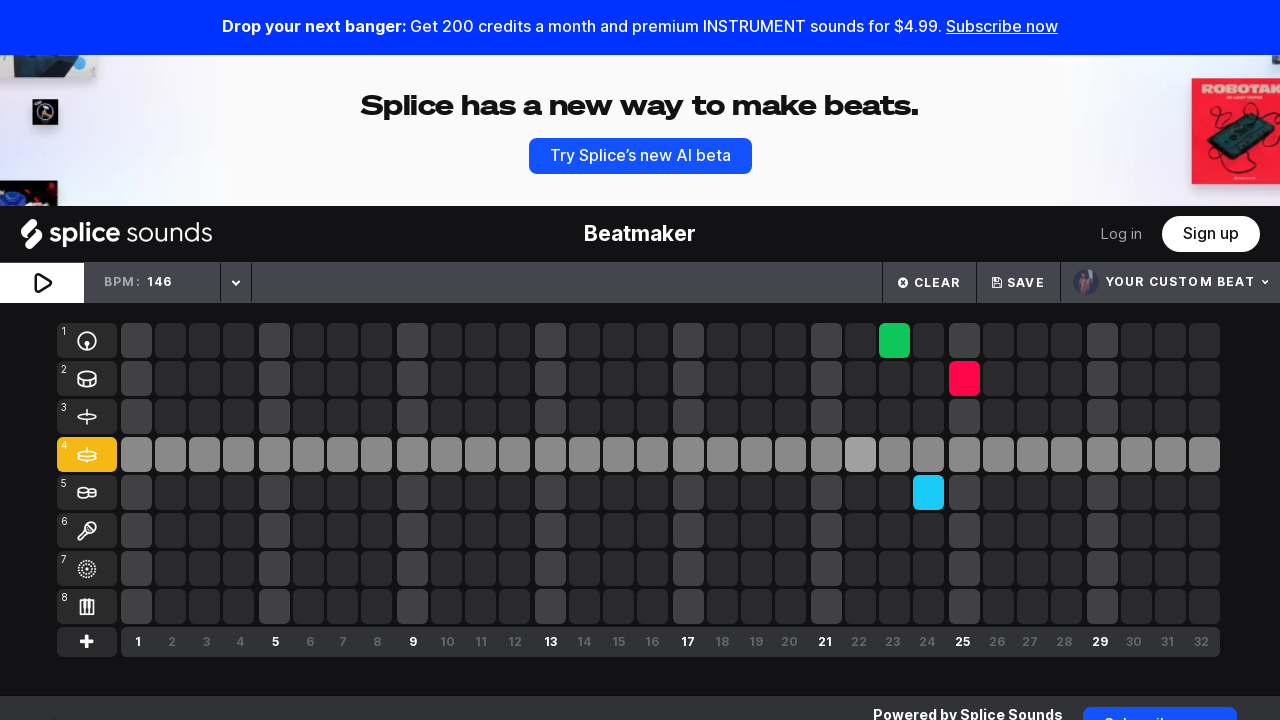

Clicked instrument button at index 177 to enable beat pattern at (894, 341) on (//div[@class='active-overlay'])[177]
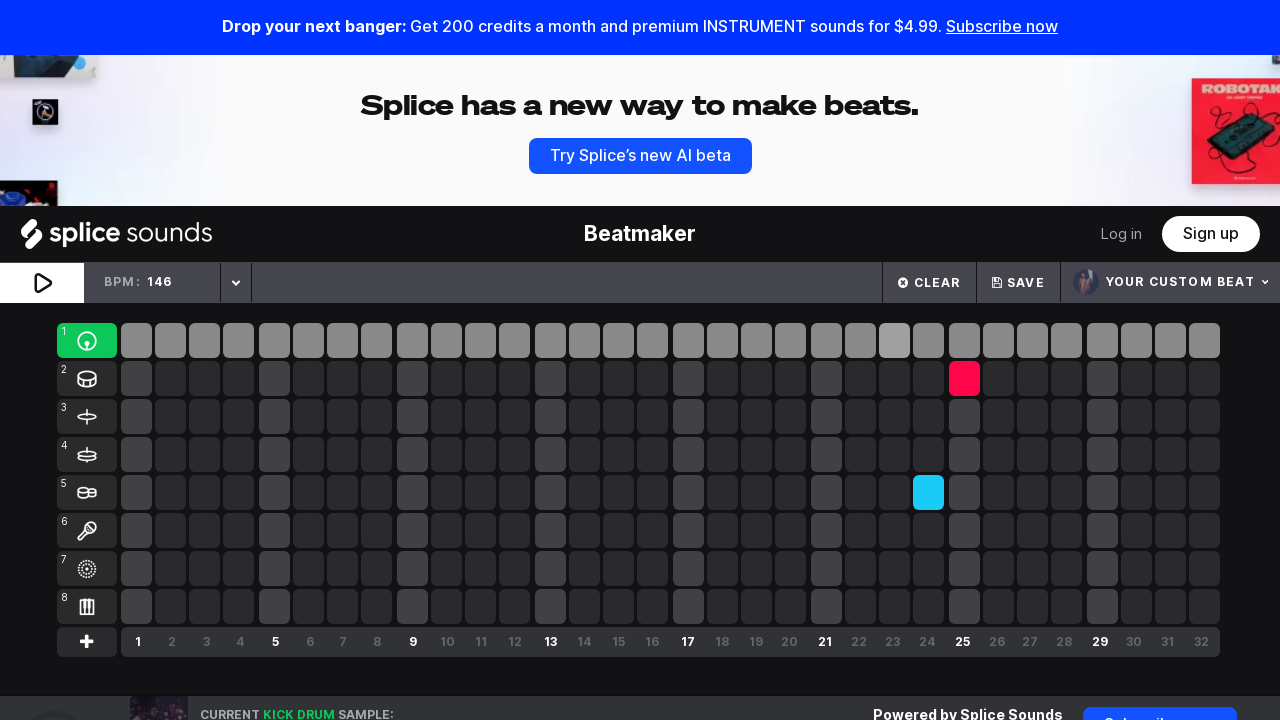

Waited 100ms after instrument click
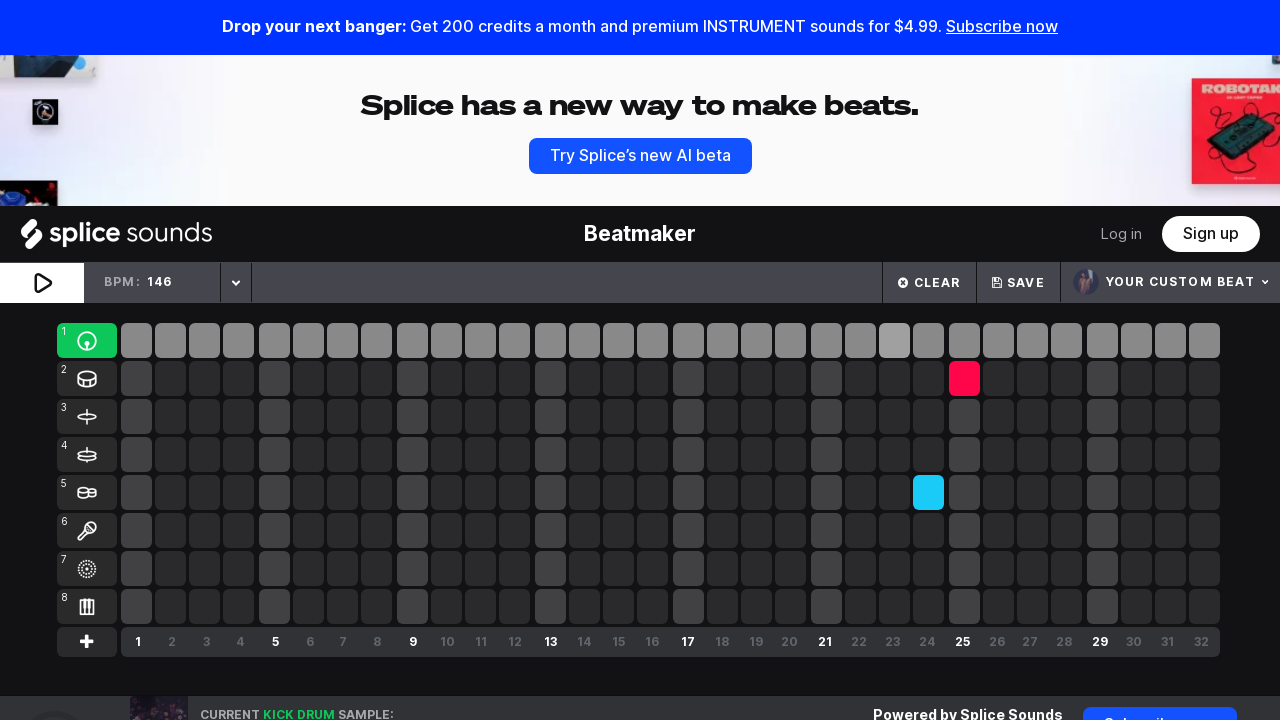

Clicked instrument button at index 189 to enable beat pattern at (928, 493) on (//div[@class='active-overlay'])[189]
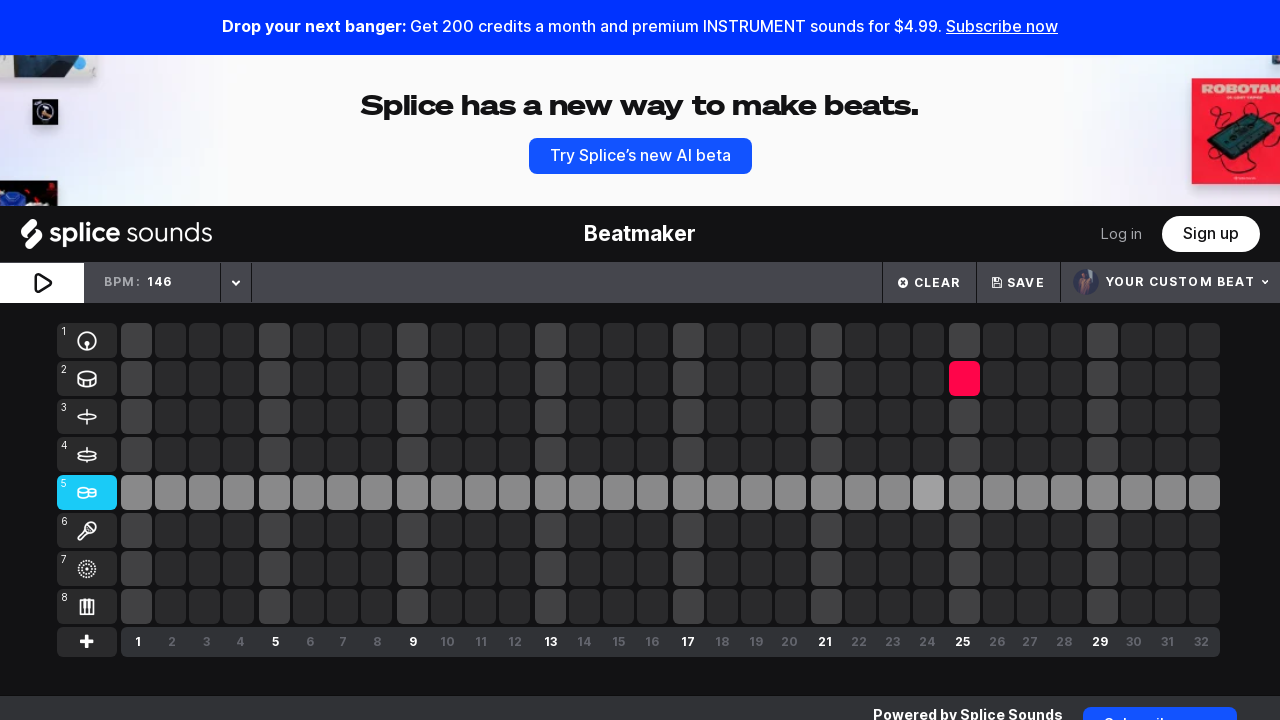

Waited 100ms after instrument click
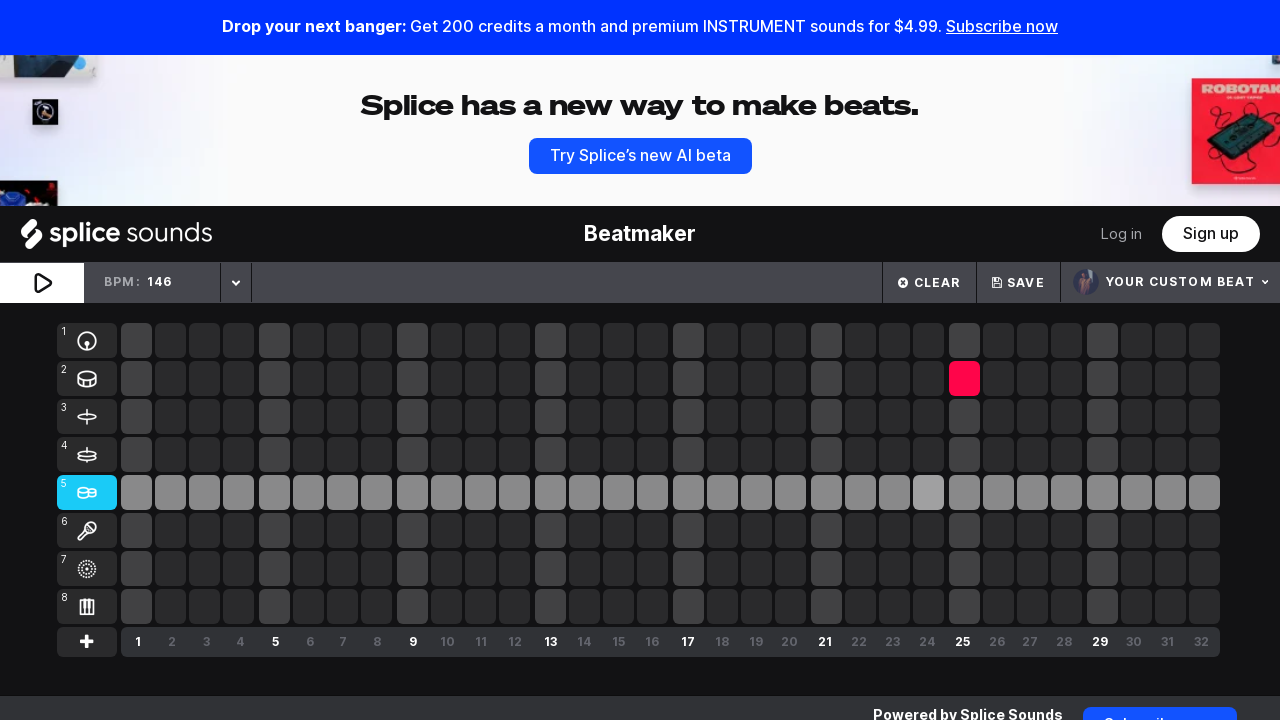

Clicked instrument button at index 194 to enable beat pattern at (964, 379) on (//div[@class='active-overlay'])[194]
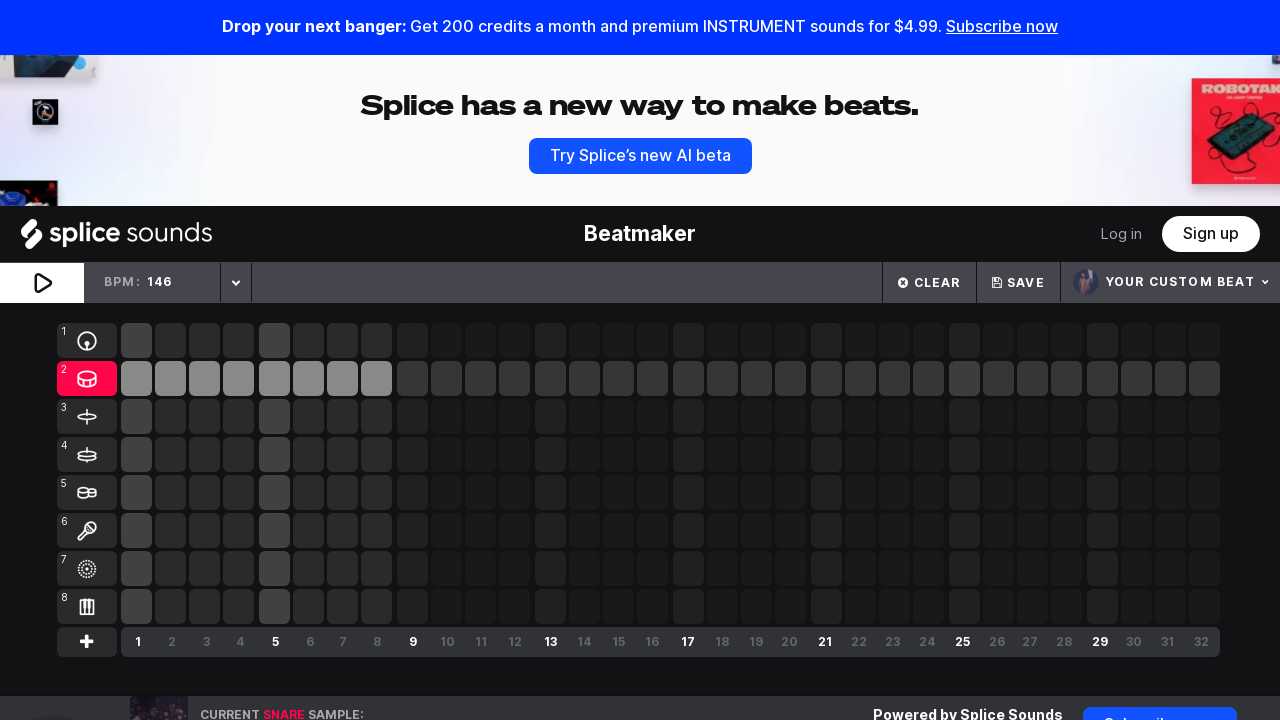

Waited 100ms after instrument click
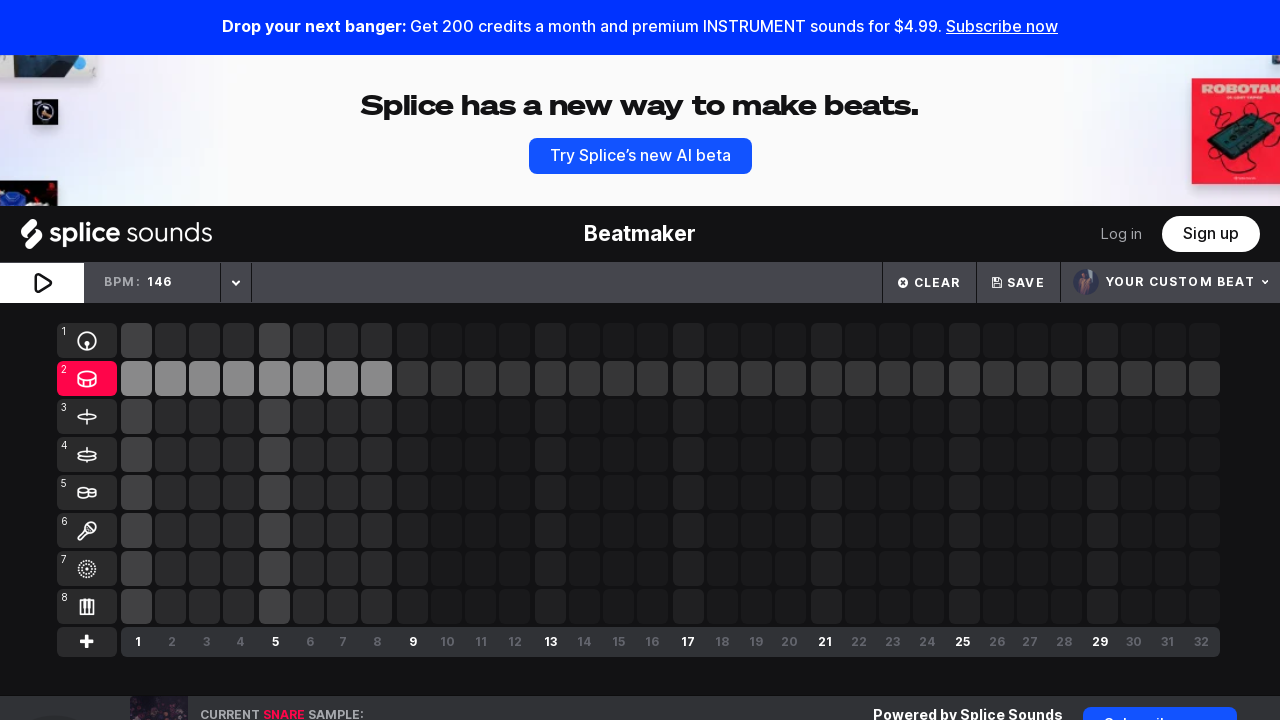

Clicked random instrument button at XPath index 1 for beat variation at (136, 341) on (//div[@class='active-overlay'])[1]
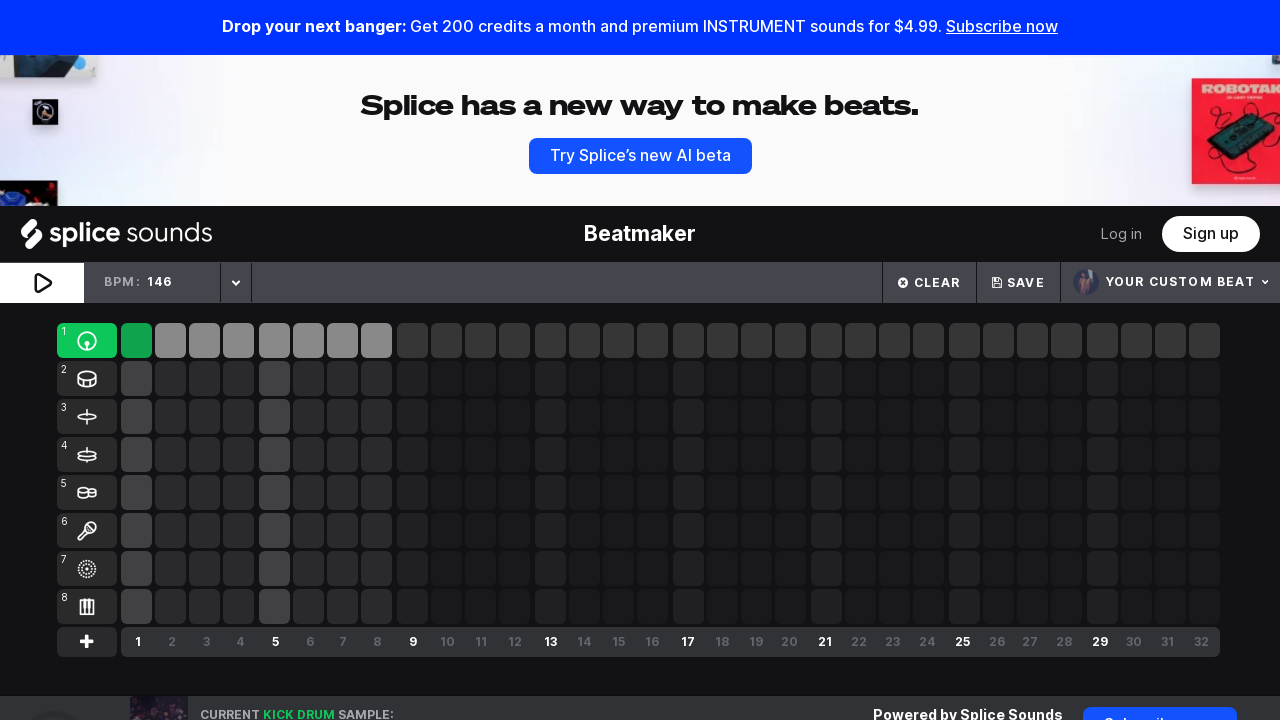

Waited 100ms after random instrument click
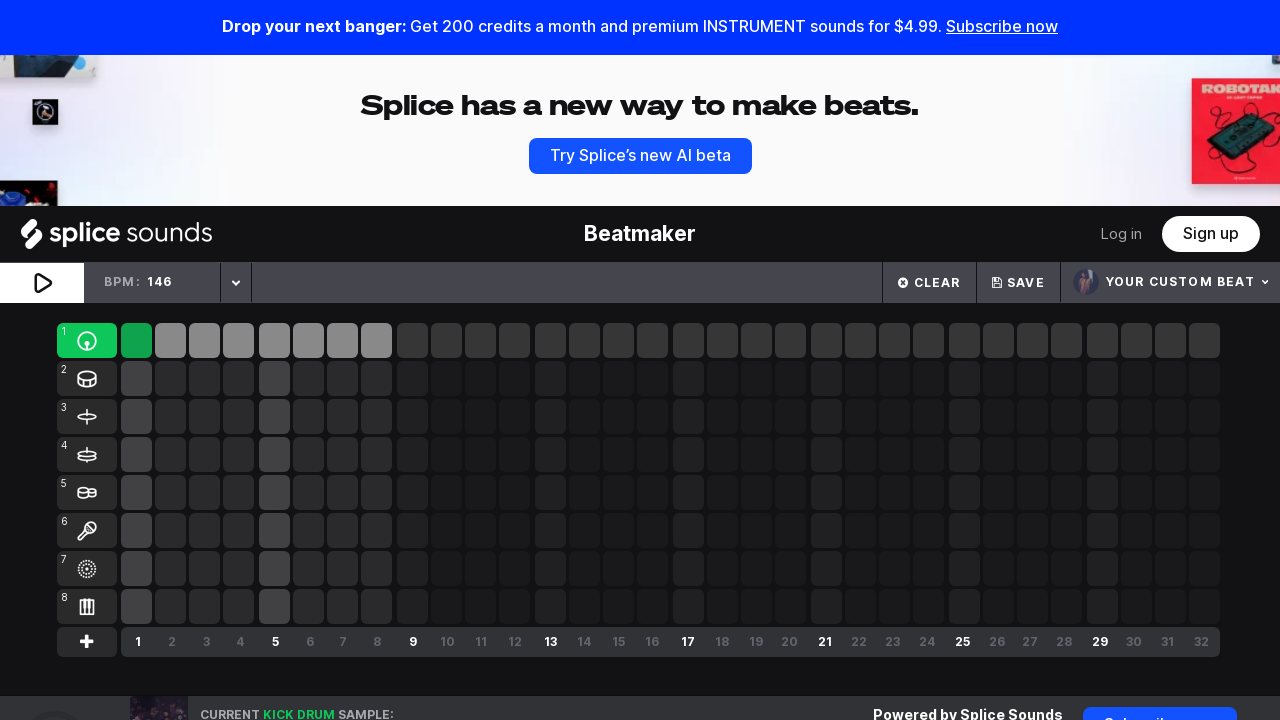

Clicked random instrument button at XPath index 17 for beat variation at (204, 341) on (//div[@class='active-overlay'])[17]
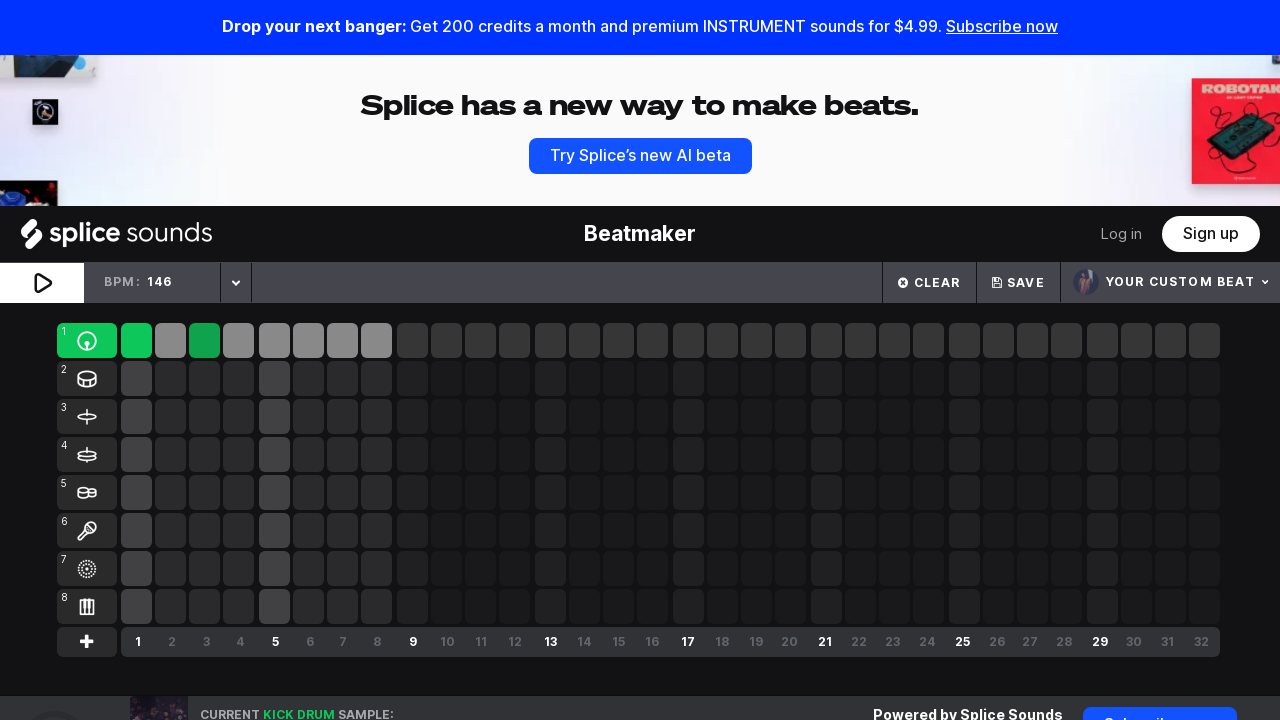

Waited 100ms after random instrument click
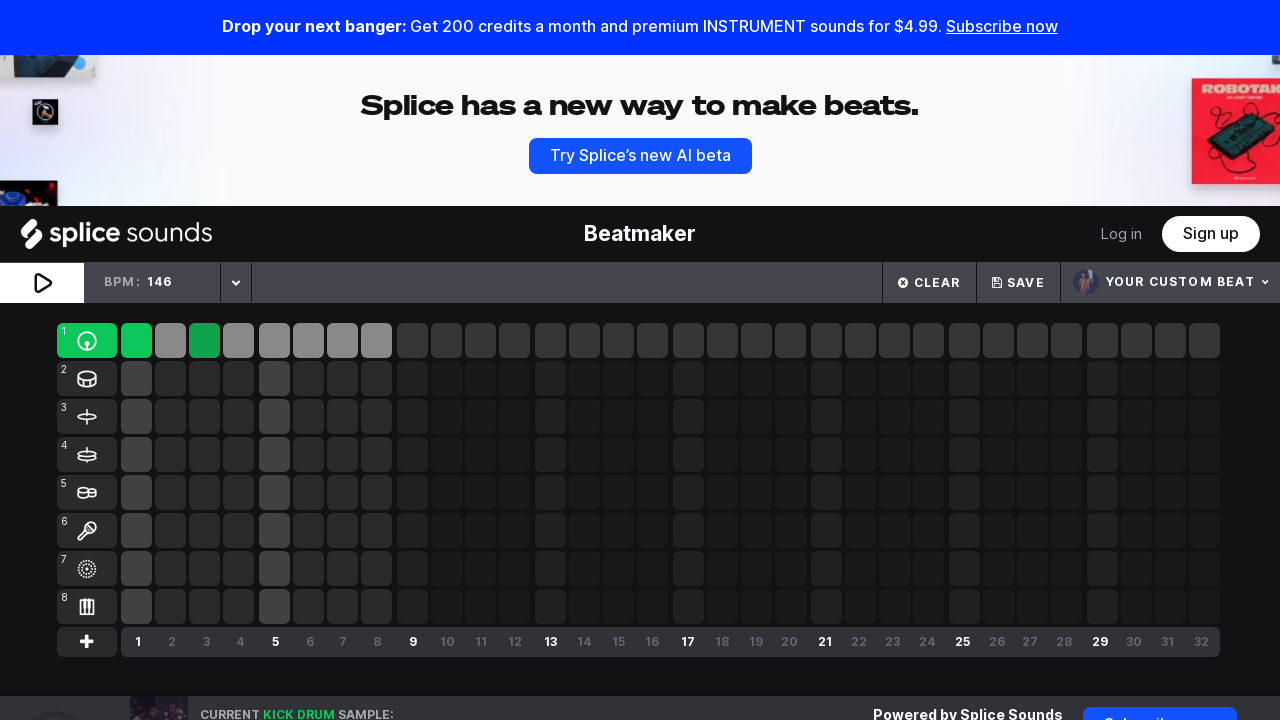

Clicked random instrument button at XPath index 41 for beat variation at (308, 341) on (//div[@class='active-overlay'])[41]
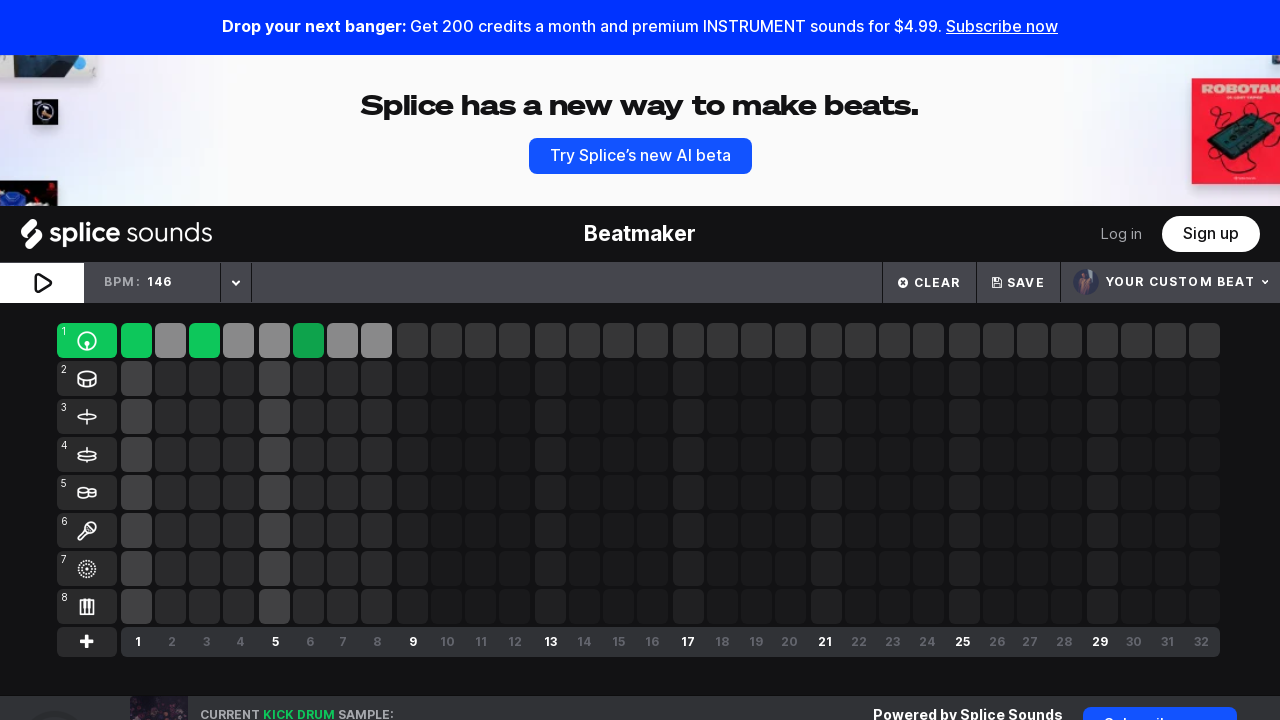

Waited 100ms after random instrument click
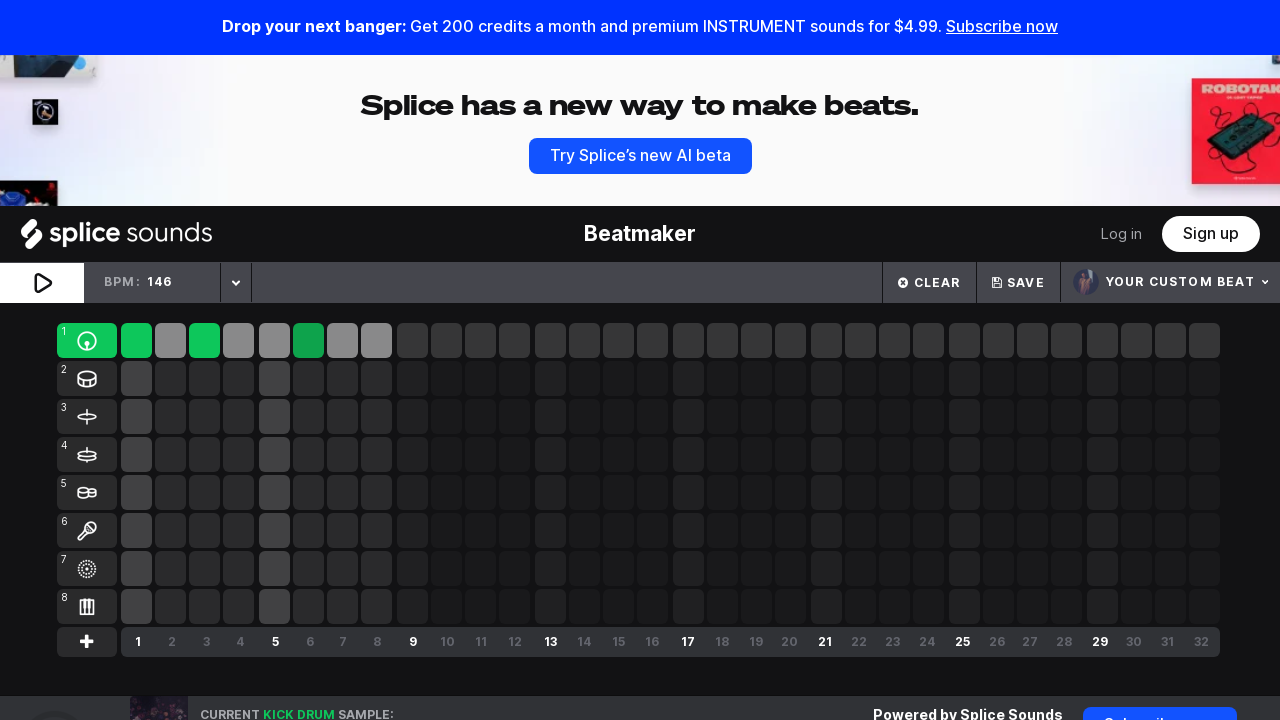

Clicked random instrument button at XPath index 57 for beat variation at (376, 341) on (//div[@class='active-overlay'])[57]
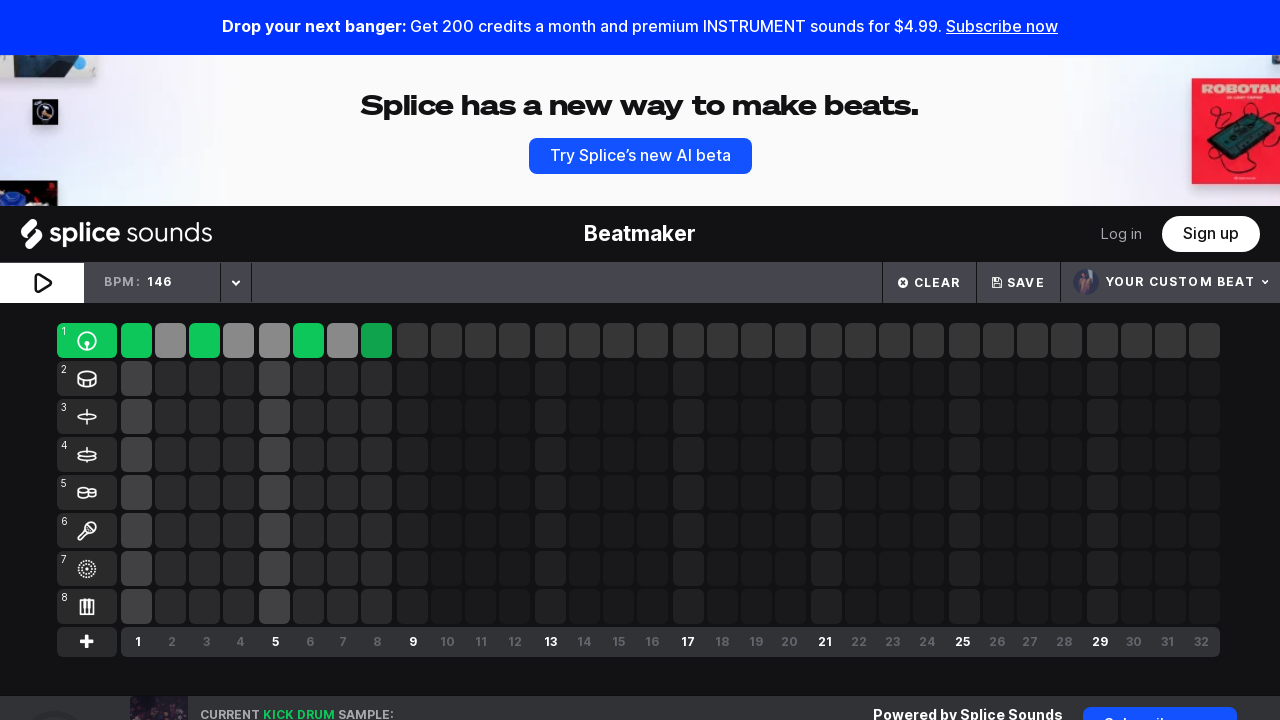

Waited 100ms after random instrument click
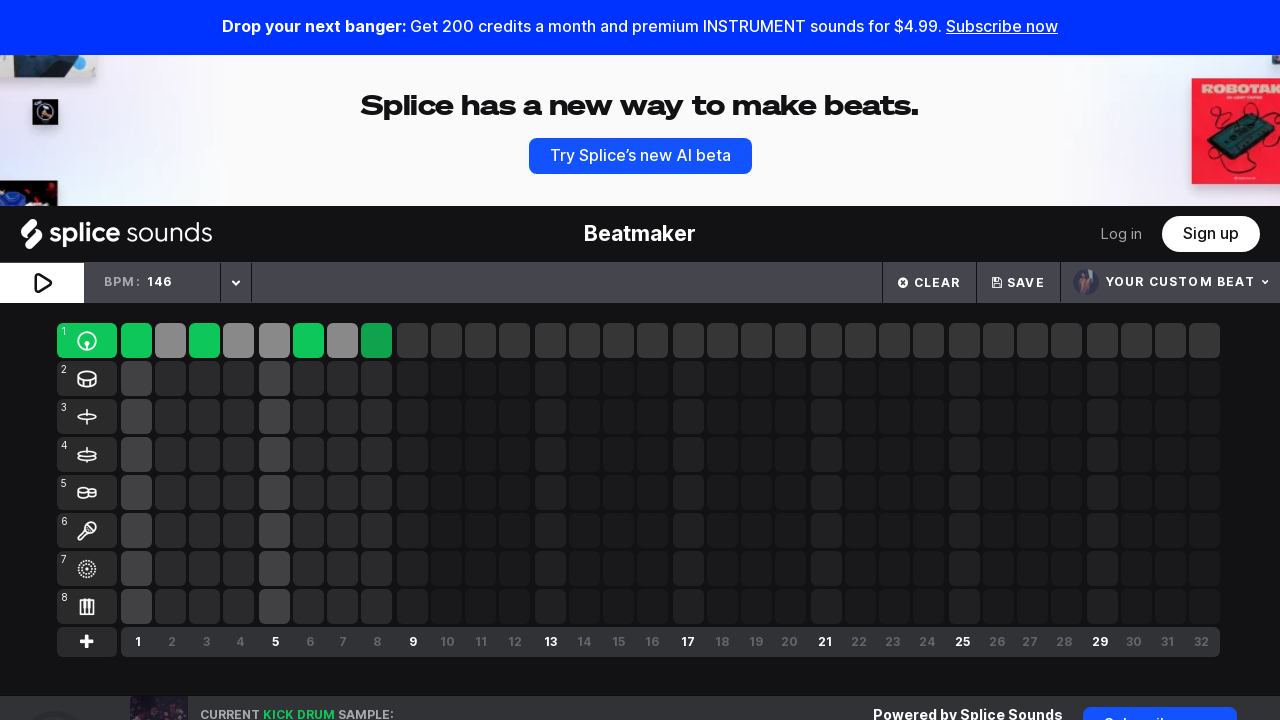

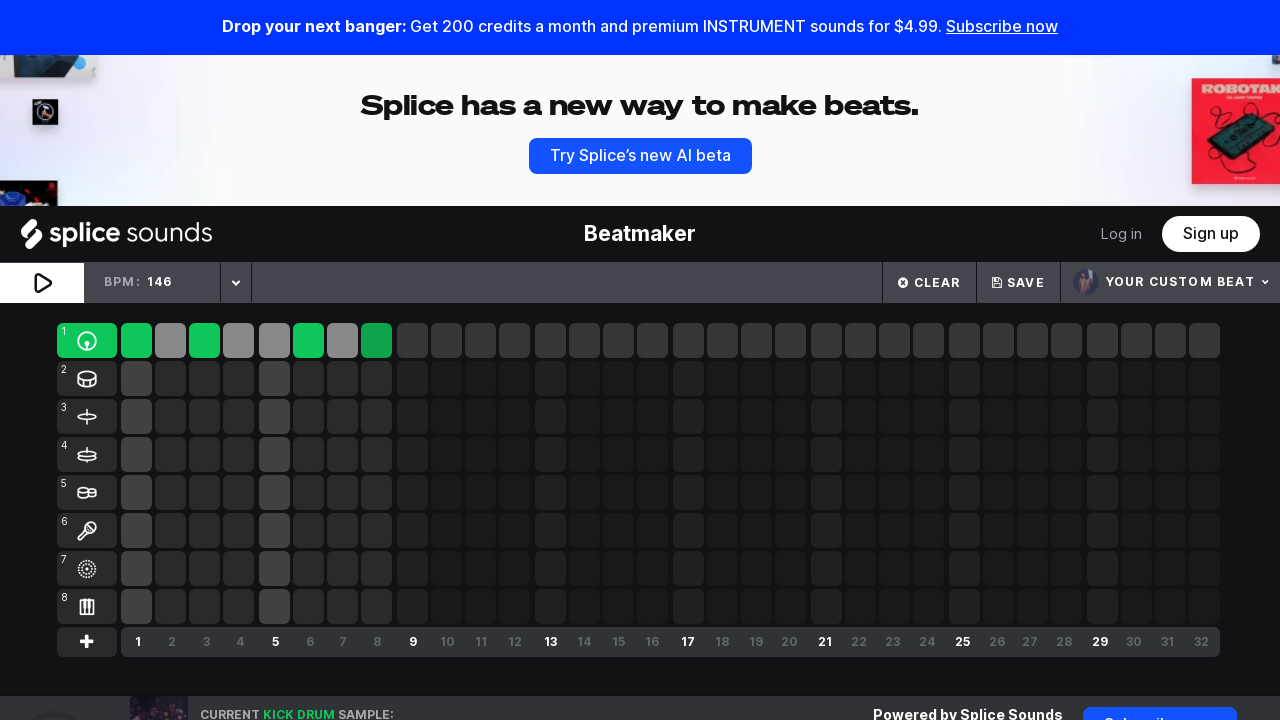